Tests the letter filter functionality on the Approved Management Plans page by clicking each letter filter and verifying that only the corresponding section heading is displayed while others are hidden.

Starting URL: https://bcparks.ca/

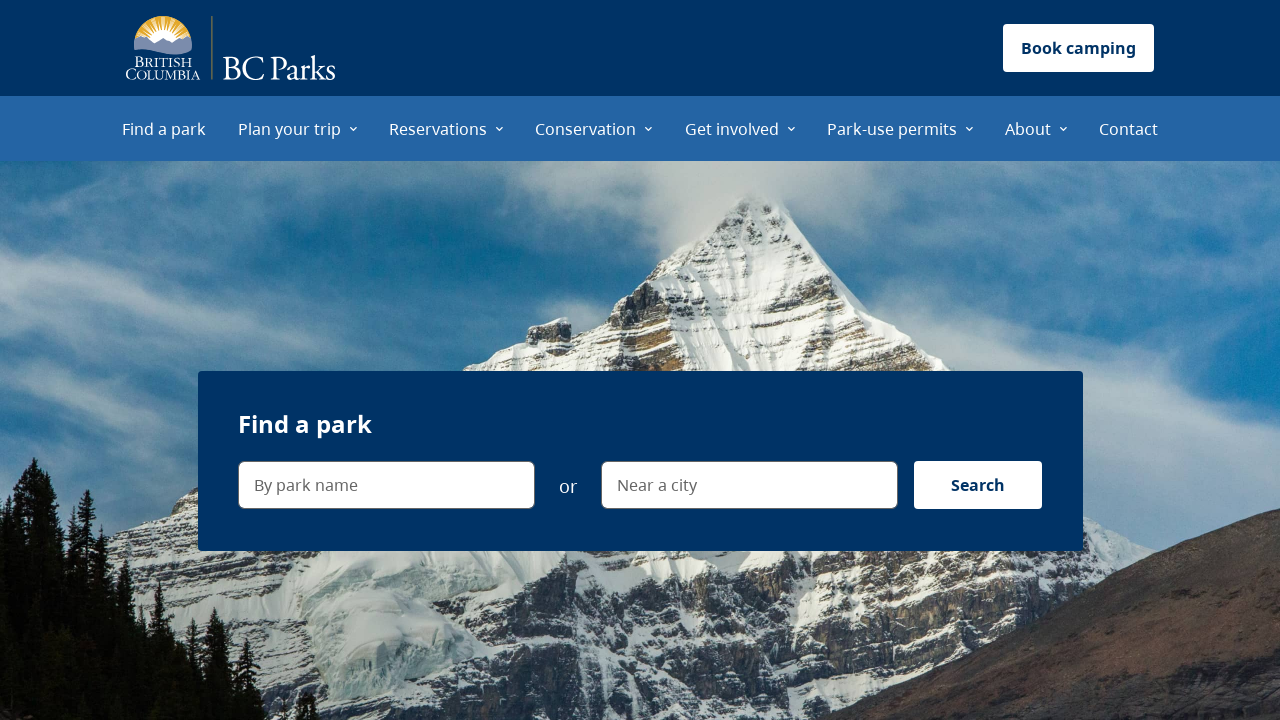

Waited for page to load (networkidle state)
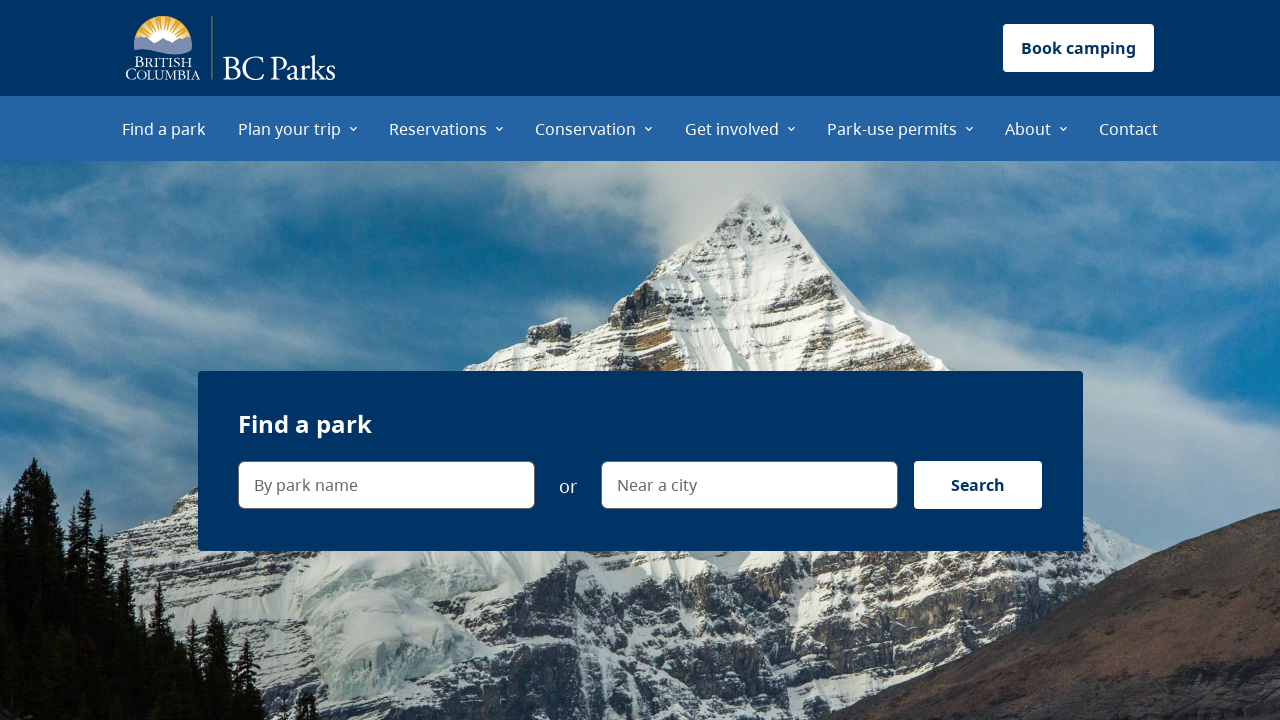

Clicked 'About' menu item at (1036, 128) on internal:role=menuitem[name="About"i]
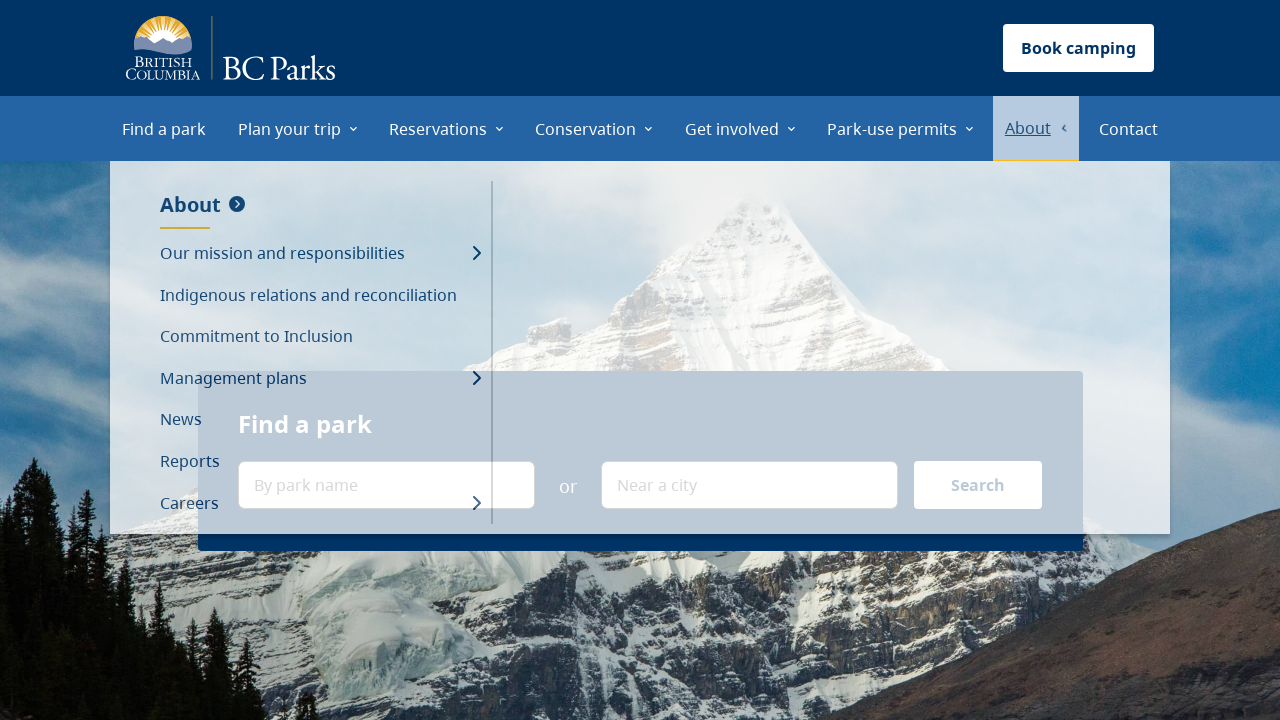

Clicked 'Management plans' menu item at (320, 379) on internal:role=menuitem[name="Management plans"i]
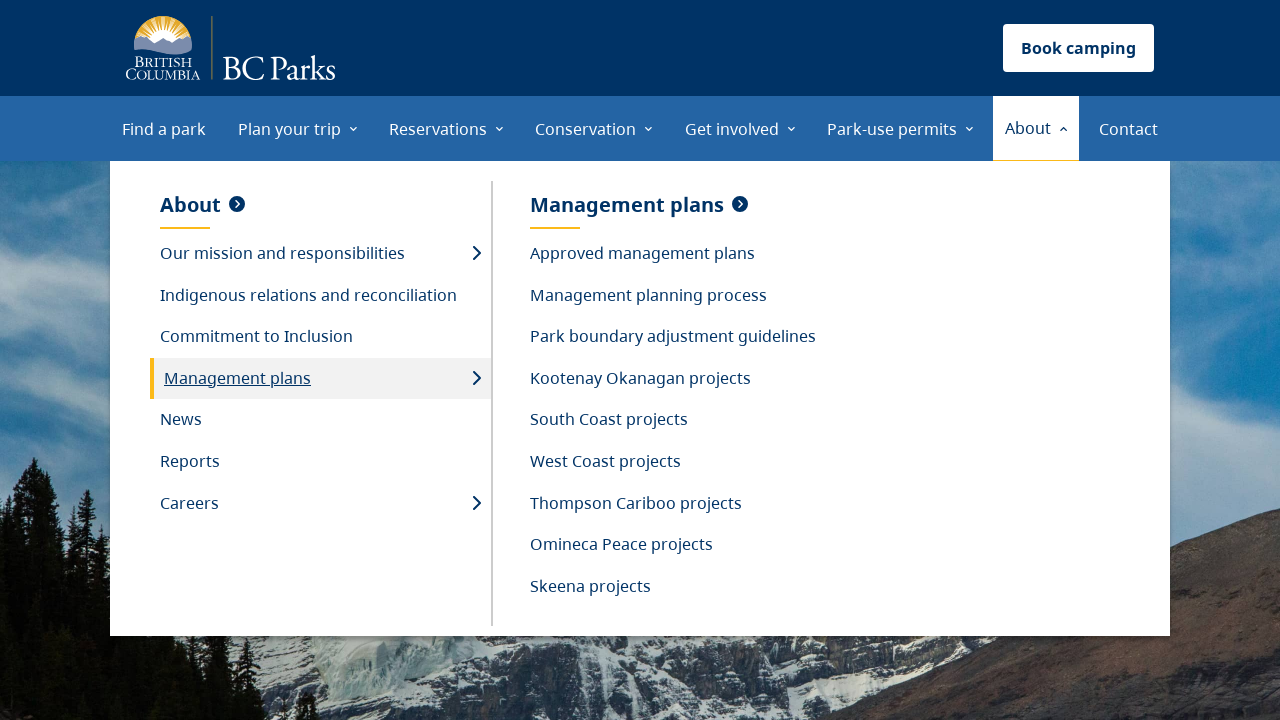

Clicked 'Approved management plans' menu item at (673, 254) on internal:role=menuitem[name="Approved management plans"i]
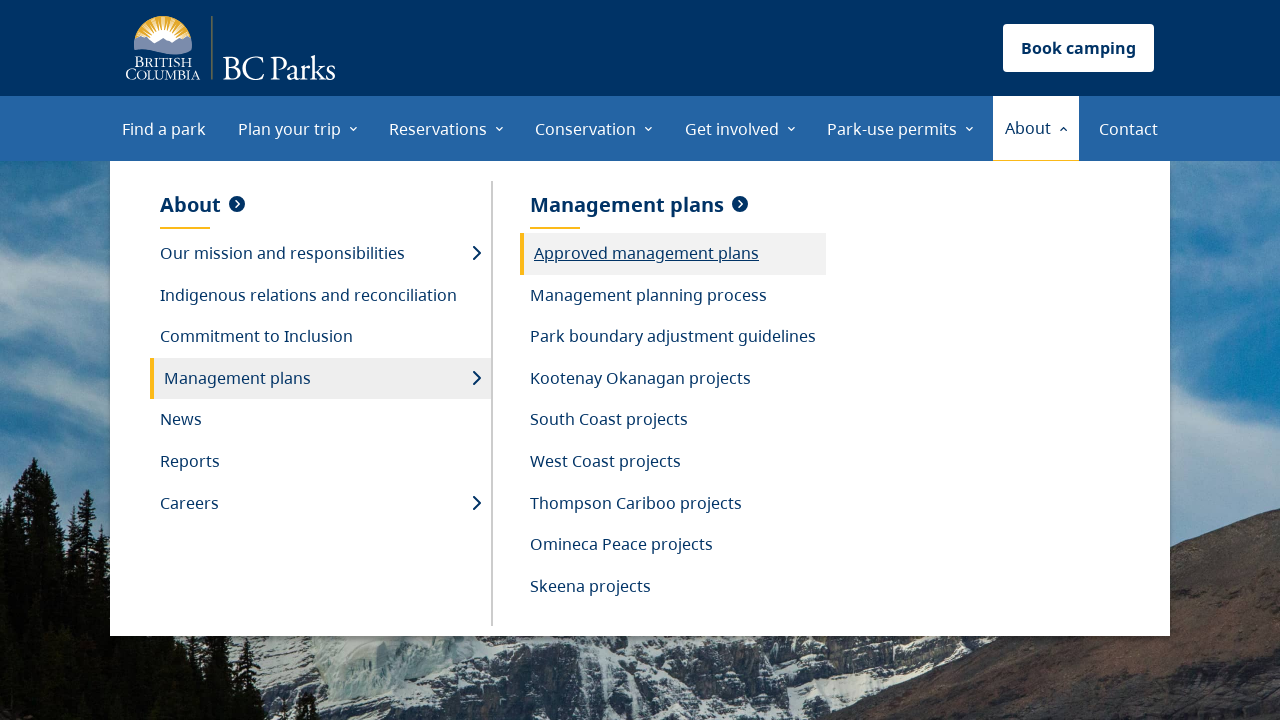

'All' button is visible and ready
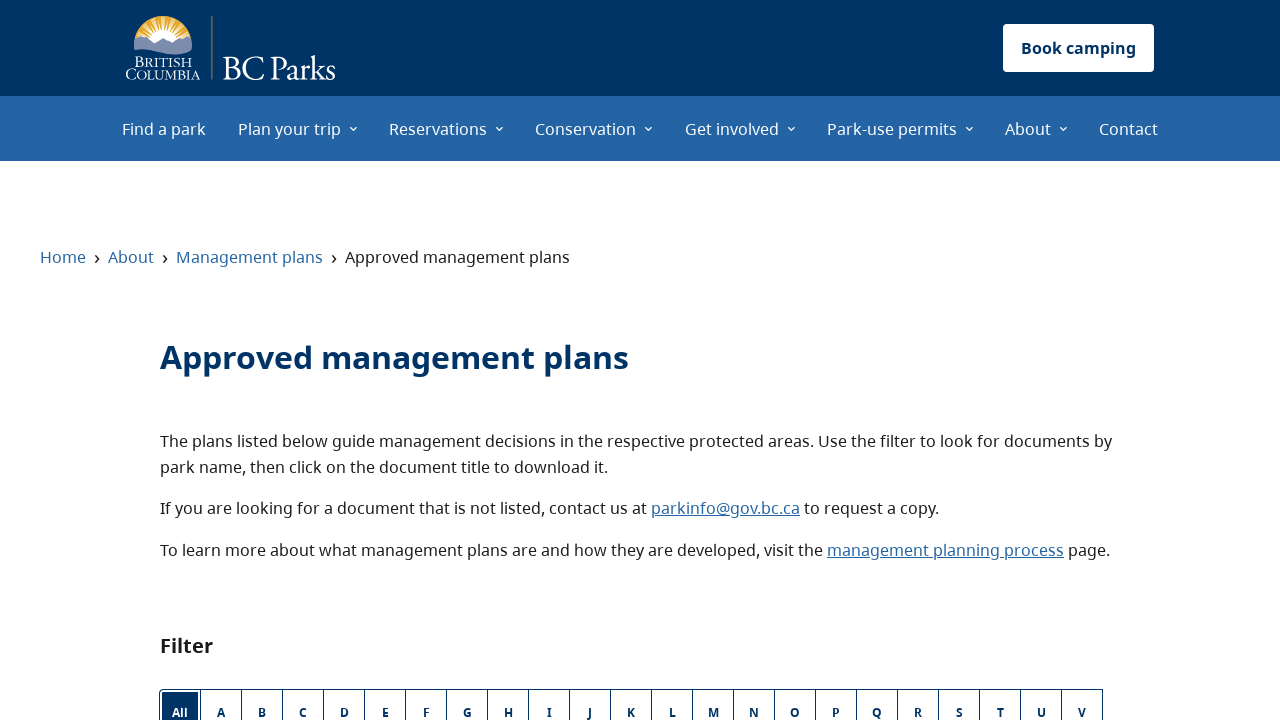

Clicked letter filter 'A' at (221, 696) on internal:label="A"s
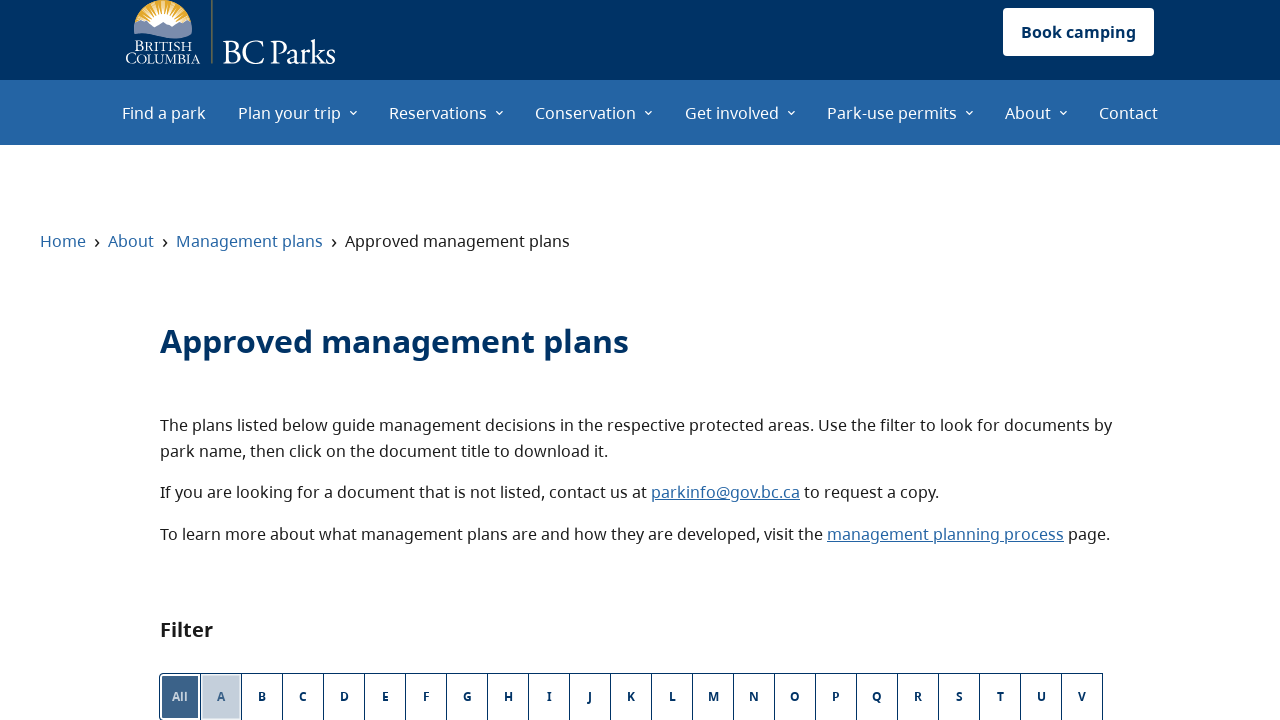

Verified heading 'A' is visible after filter applied
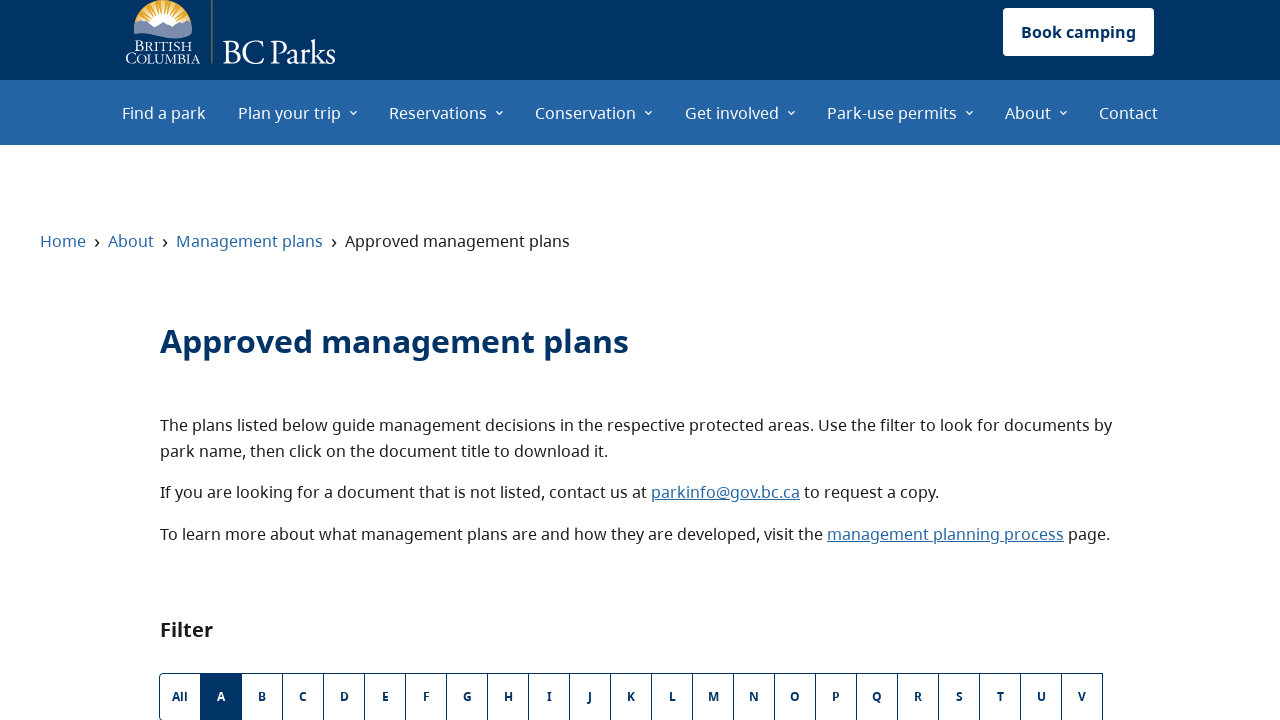

Clicked letter filter 'B' at (262, 696) on internal:label="B"s
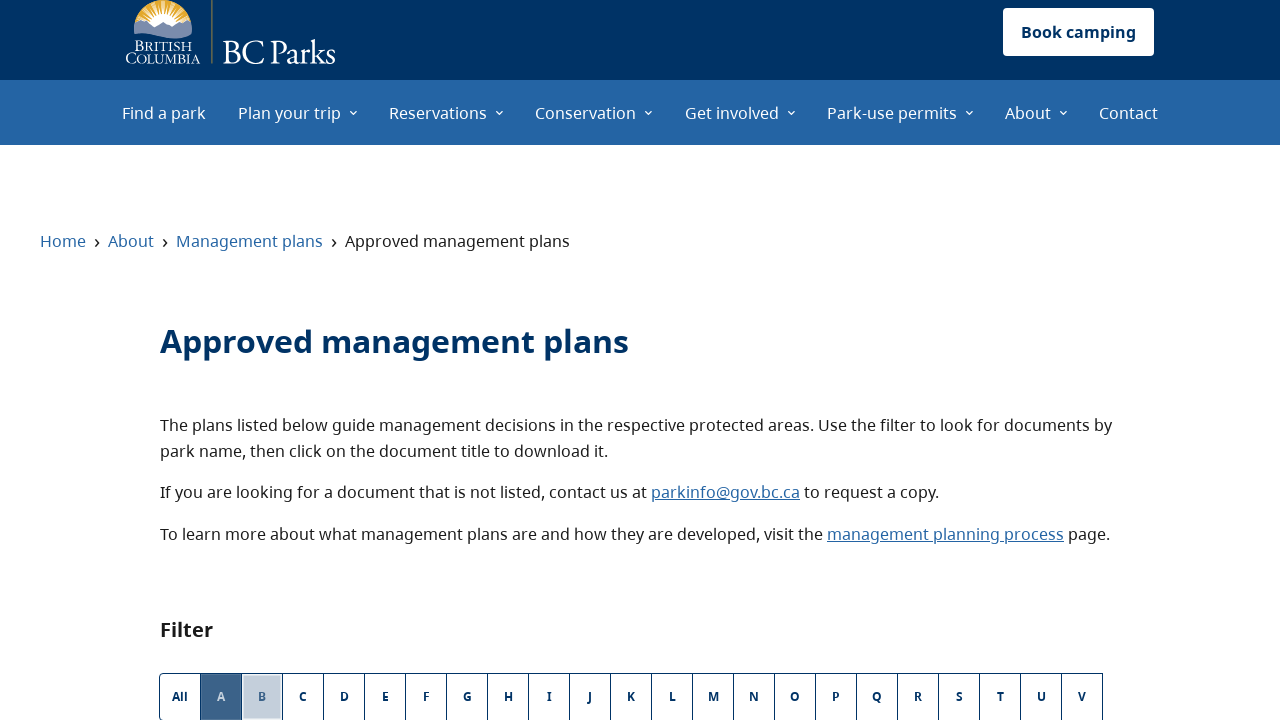

Verified heading 'B' is visible after filter applied
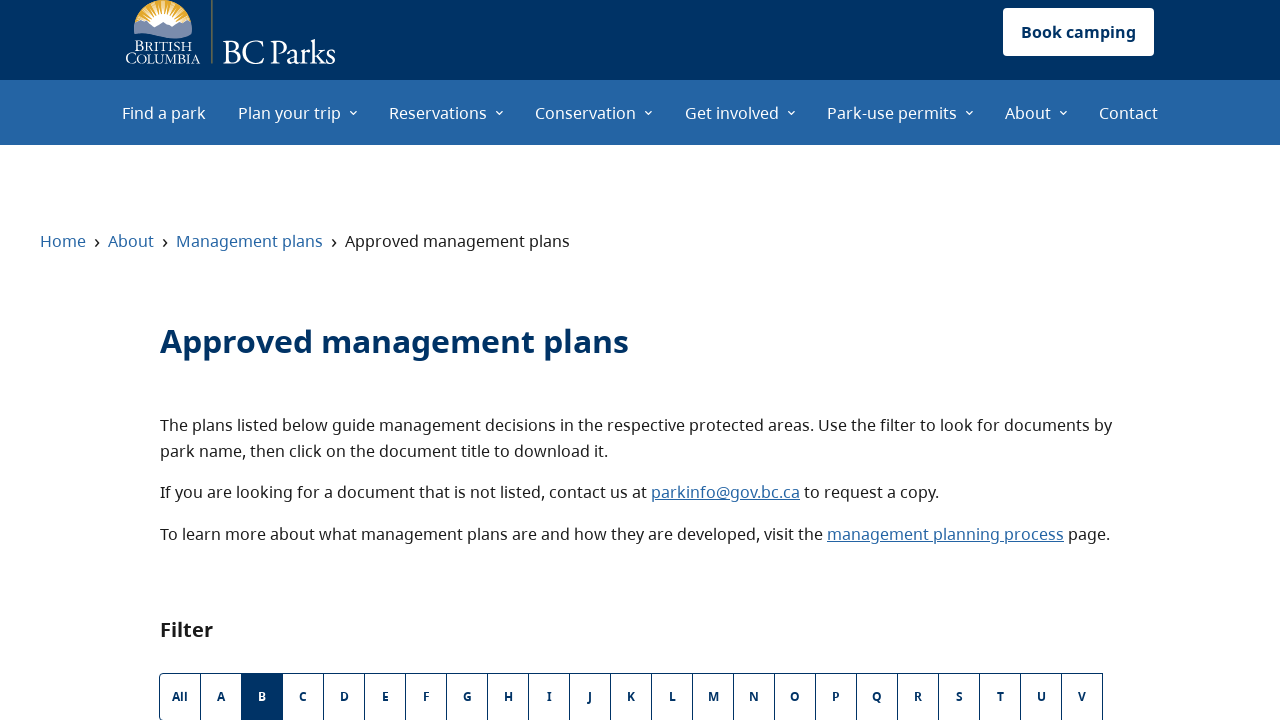

Clicked letter filter 'C' at (303, 696) on internal:label="C"s
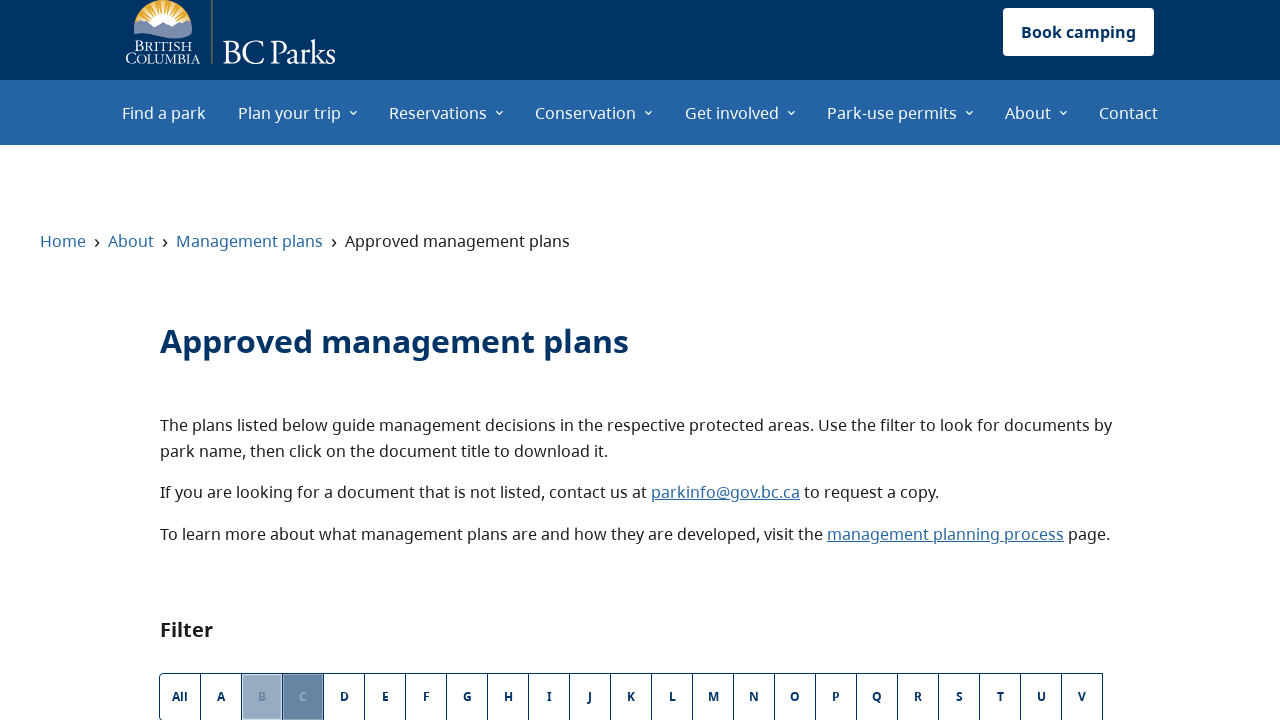

Verified heading 'C' is visible after filter applied
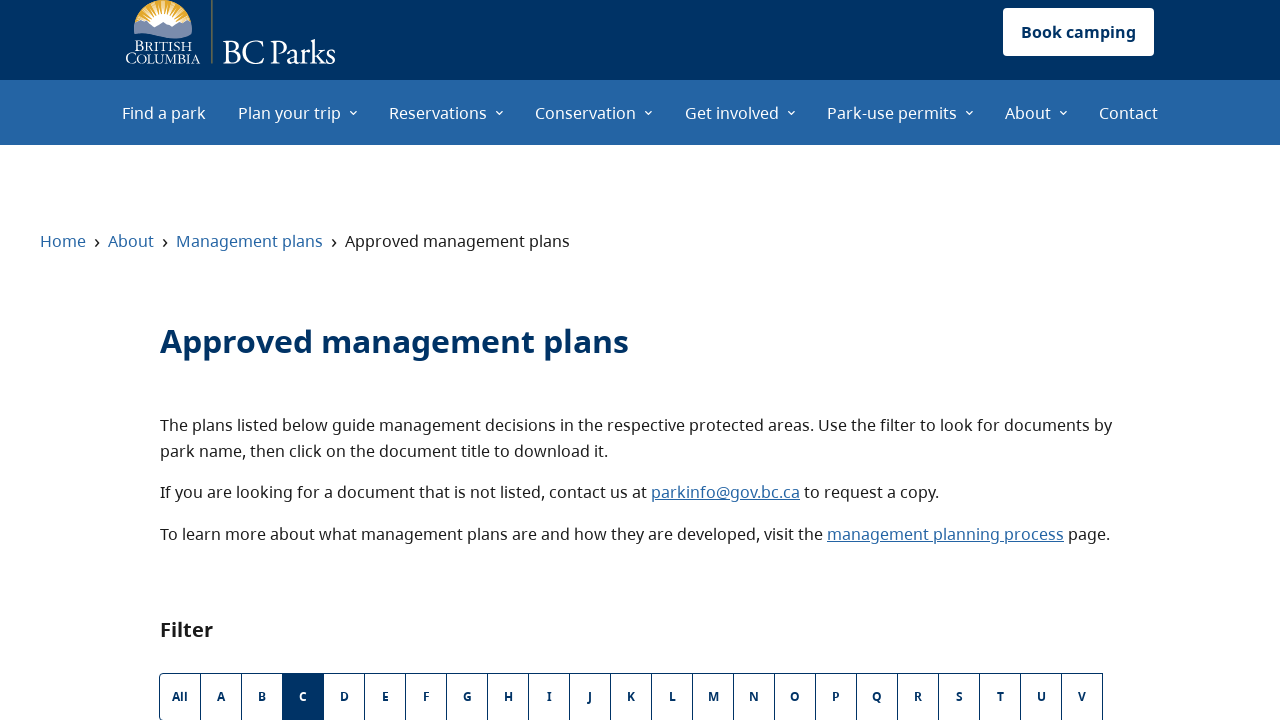

Clicked letter filter 'D' at (344, 696) on internal:label="D"s
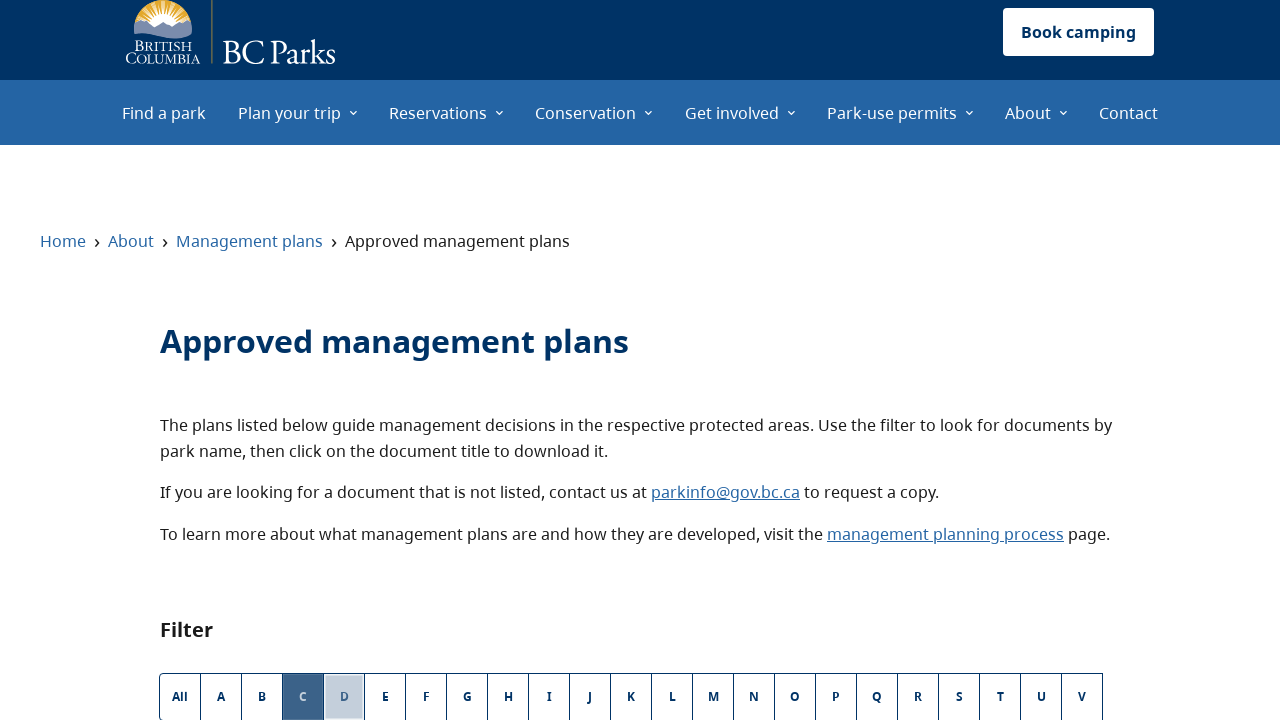

Verified heading 'D' is visible after filter applied
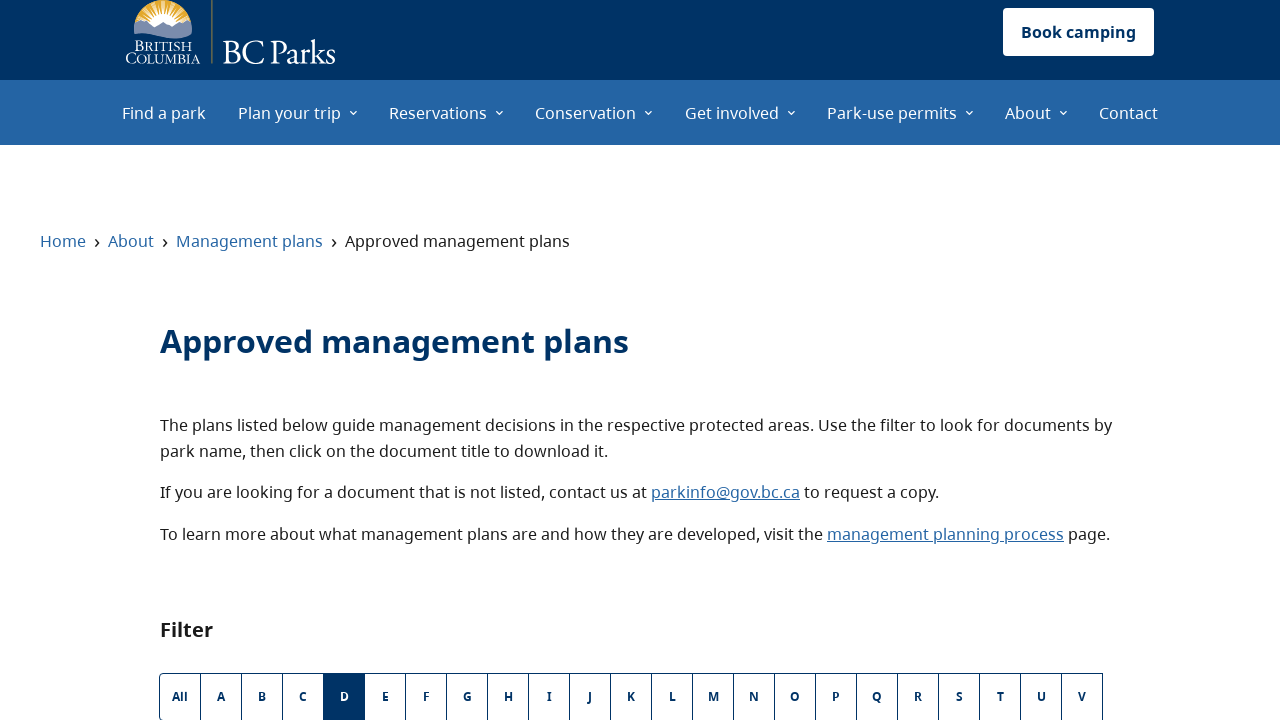

Clicked letter filter 'E' at (385, 696) on internal:label="E"s
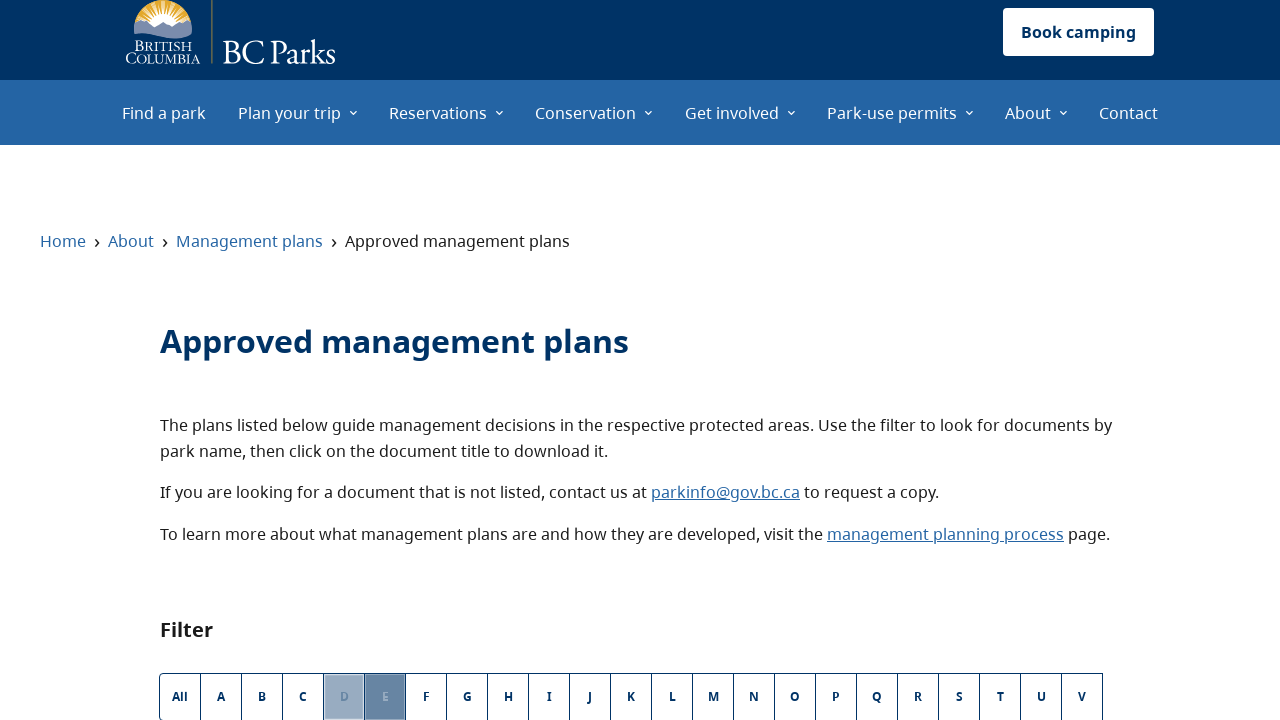

Verified heading 'E' is visible after filter applied
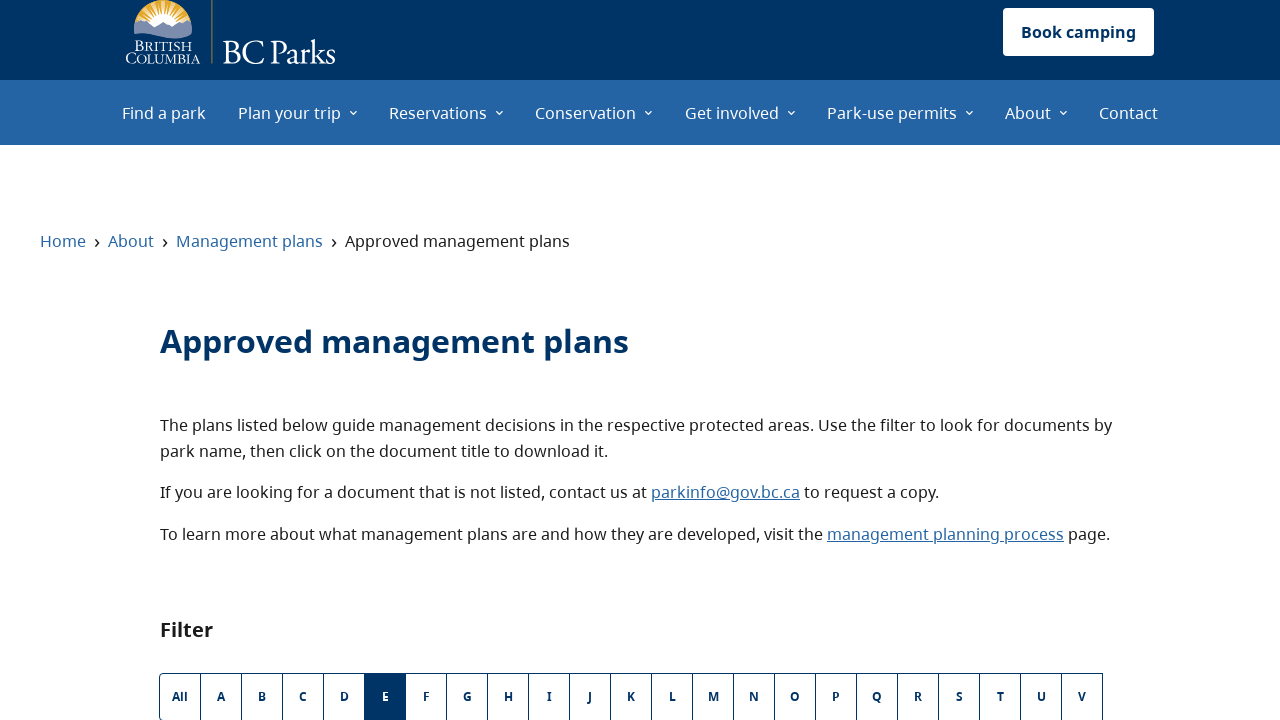

Clicked letter filter 'F' at (426, 696) on internal:label="F"s
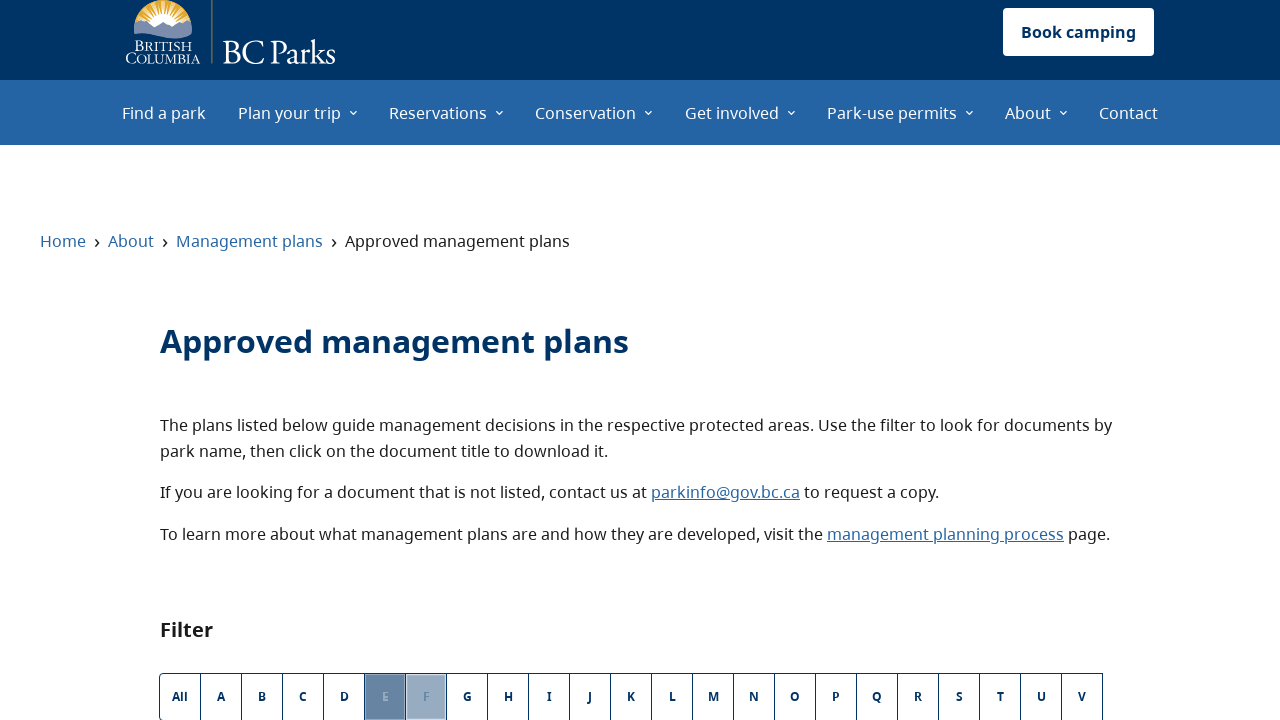

Verified heading 'F' is visible after filter applied
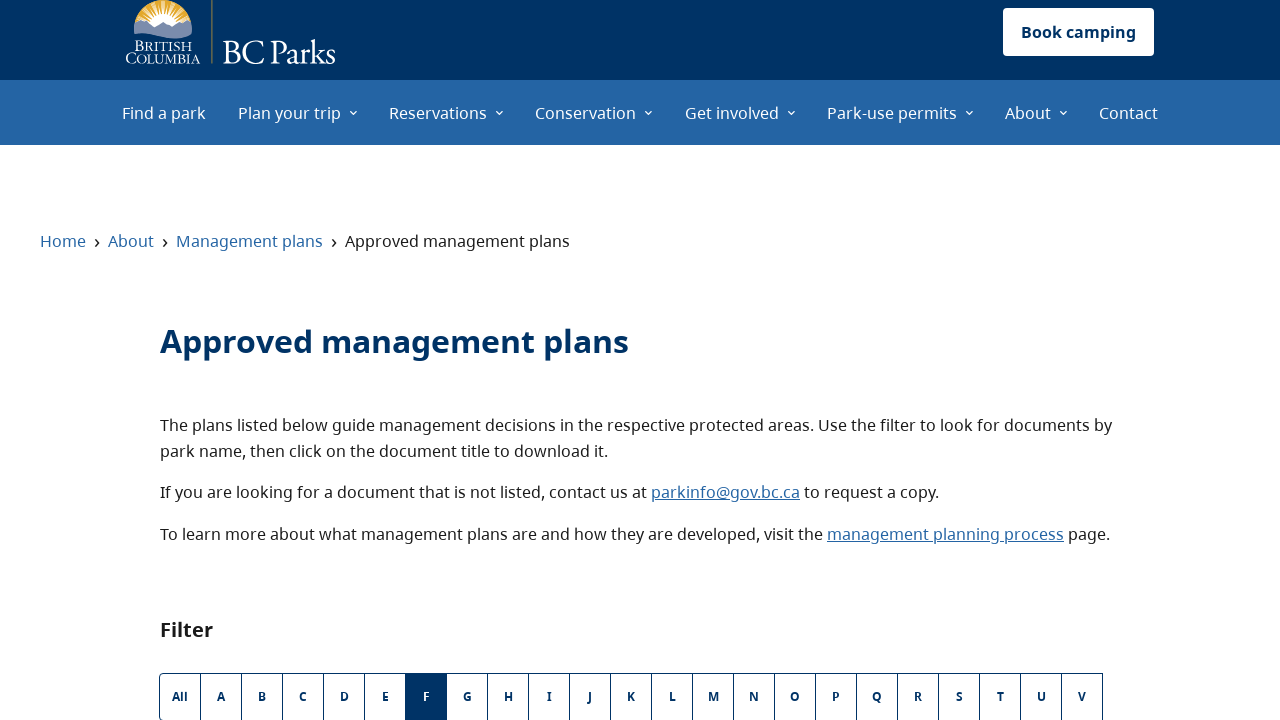

Clicked letter filter 'G' at (467, 696) on internal:label="G"s
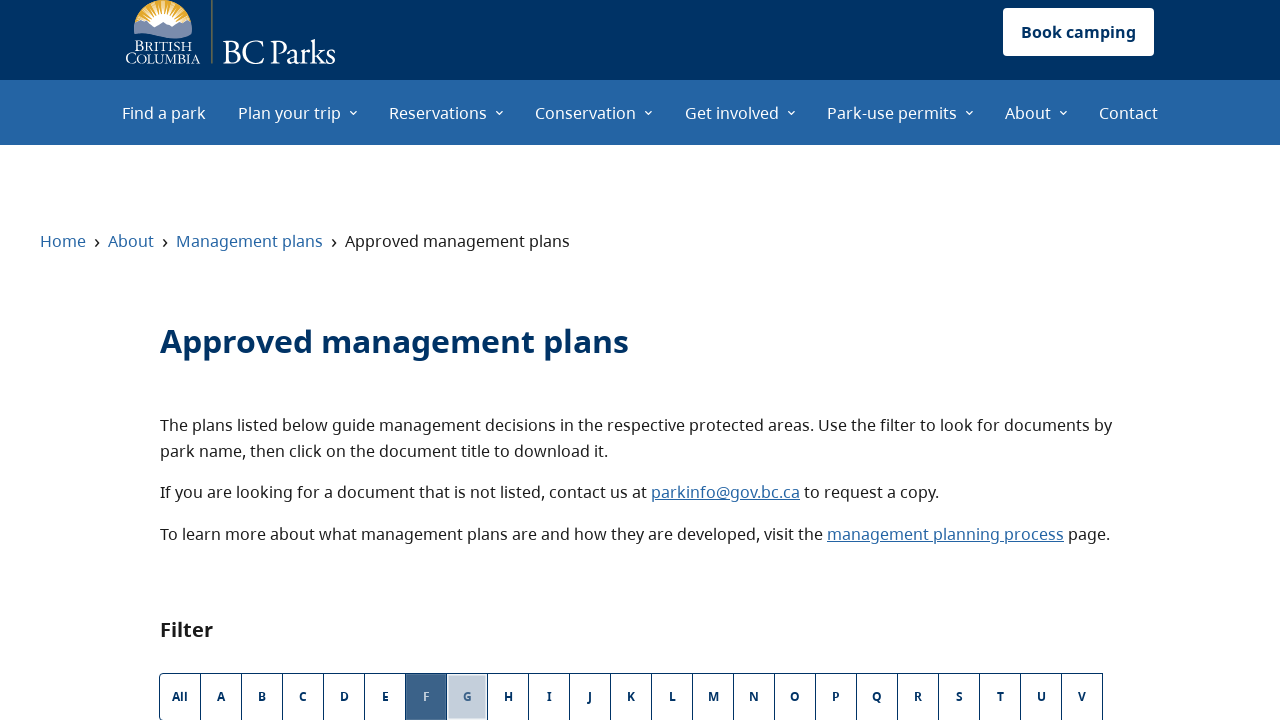

Verified heading 'G' is visible after filter applied
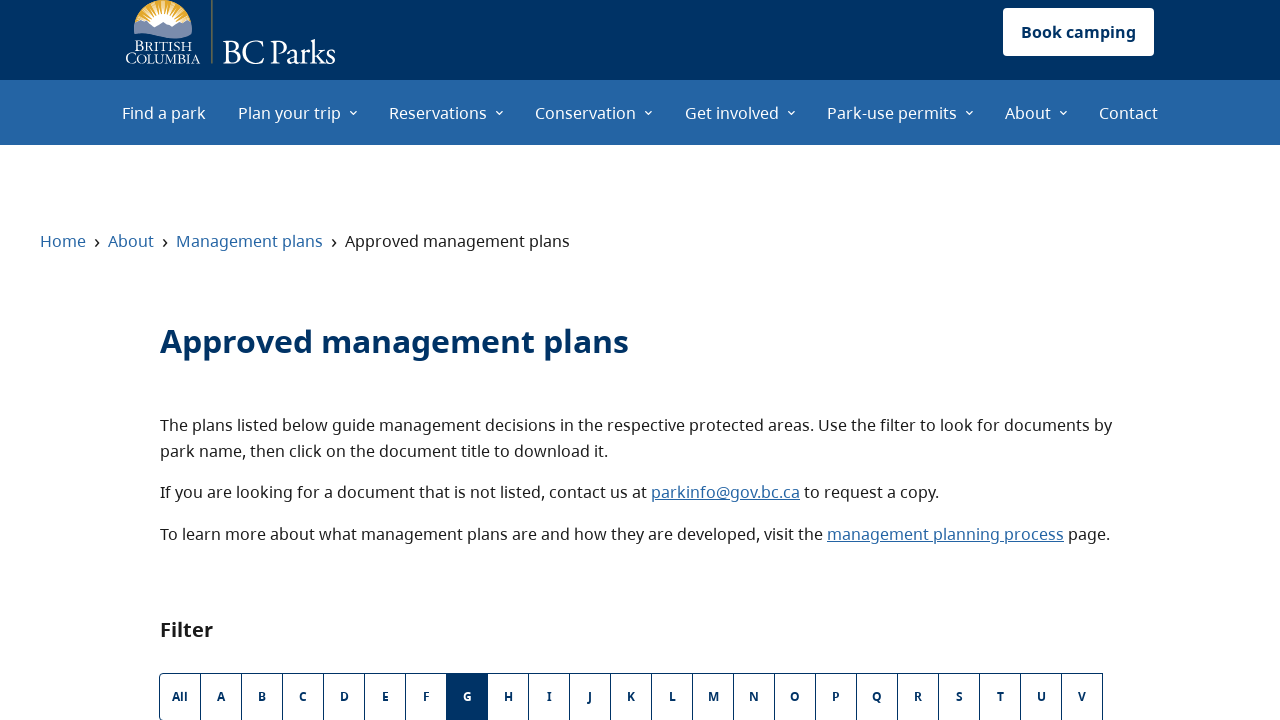

Clicked letter filter 'H' at (508, 696) on internal:label="H"s
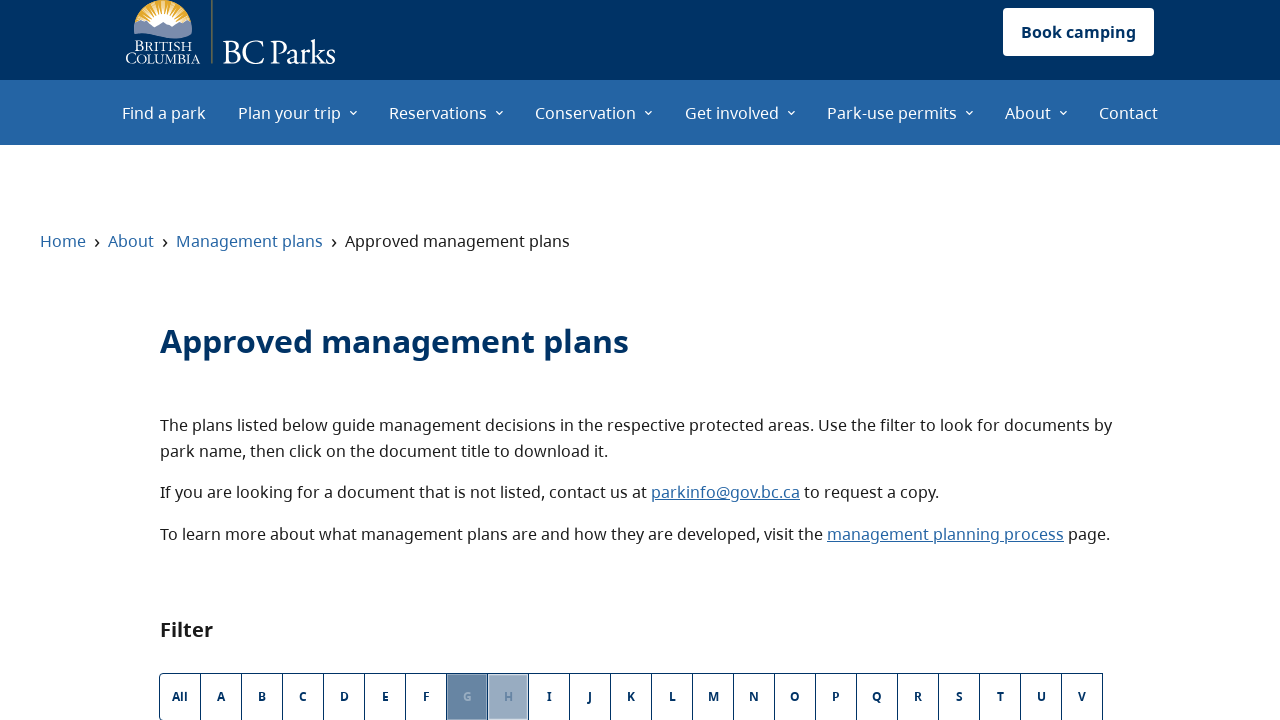

Verified heading 'H' is visible after filter applied
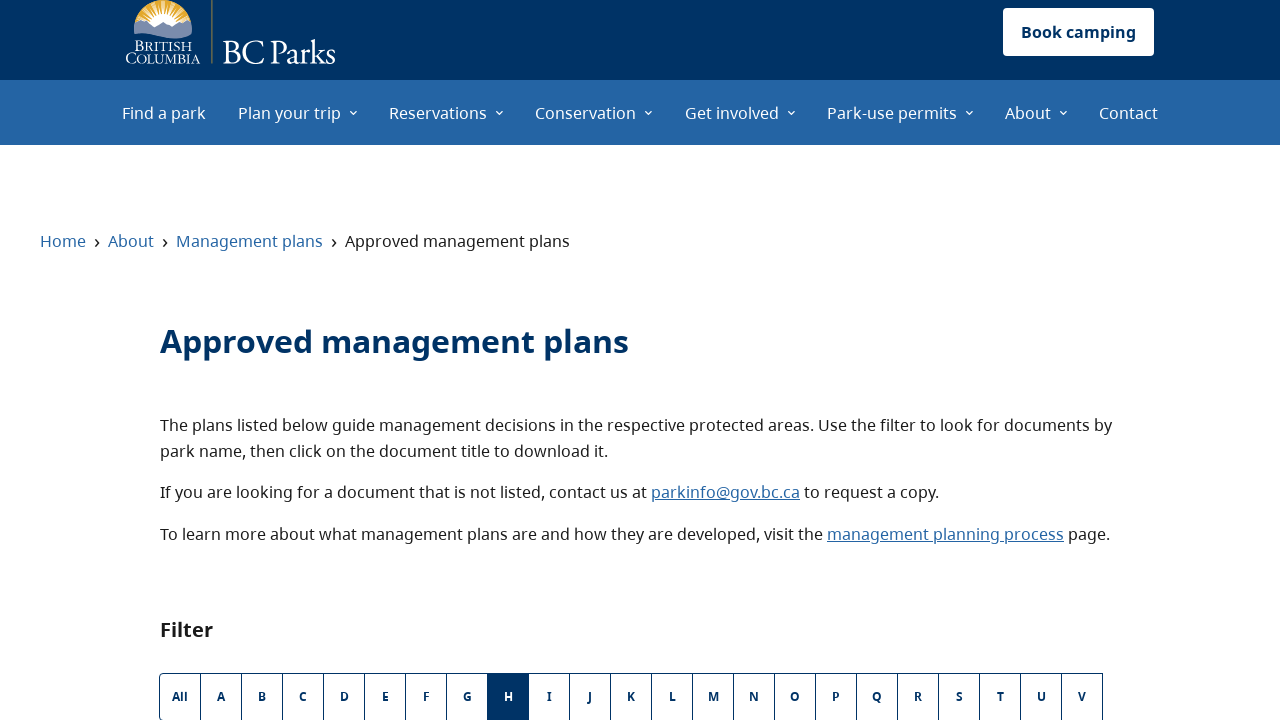

Clicked letter filter 'I' at (549, 696) on internal:label="I"s
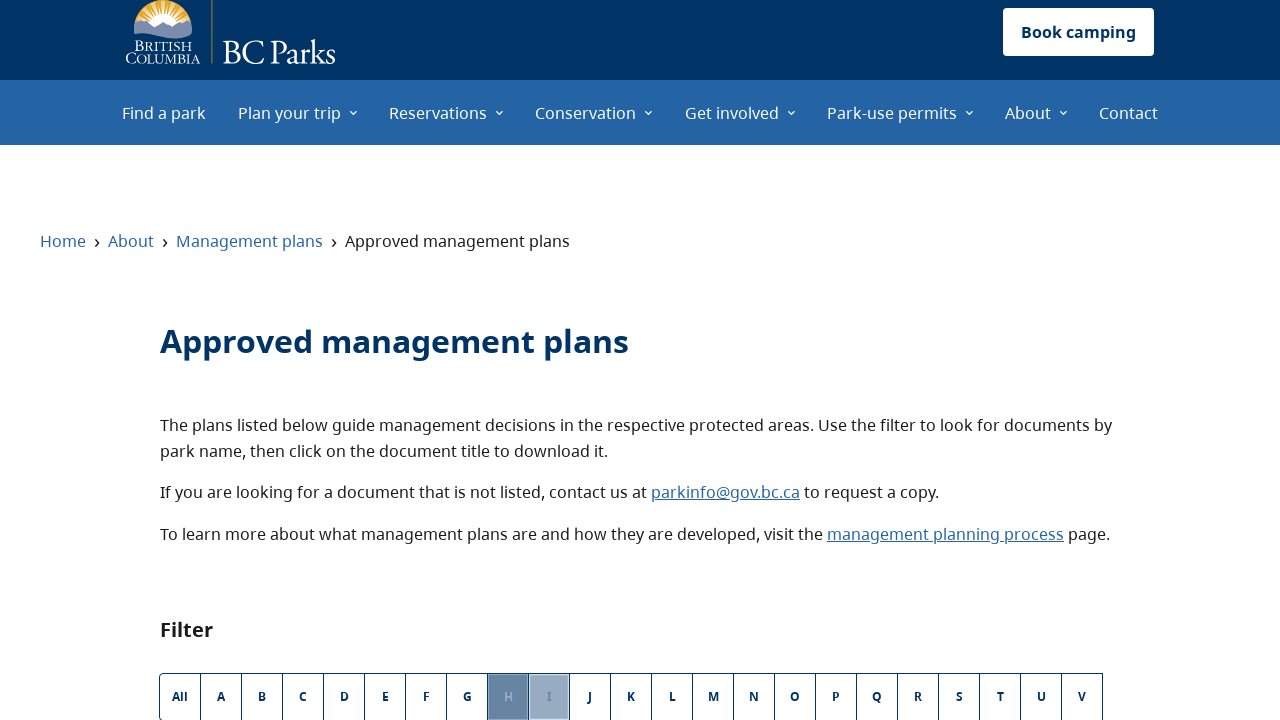

Verified heading 'I' is visible after filter applied
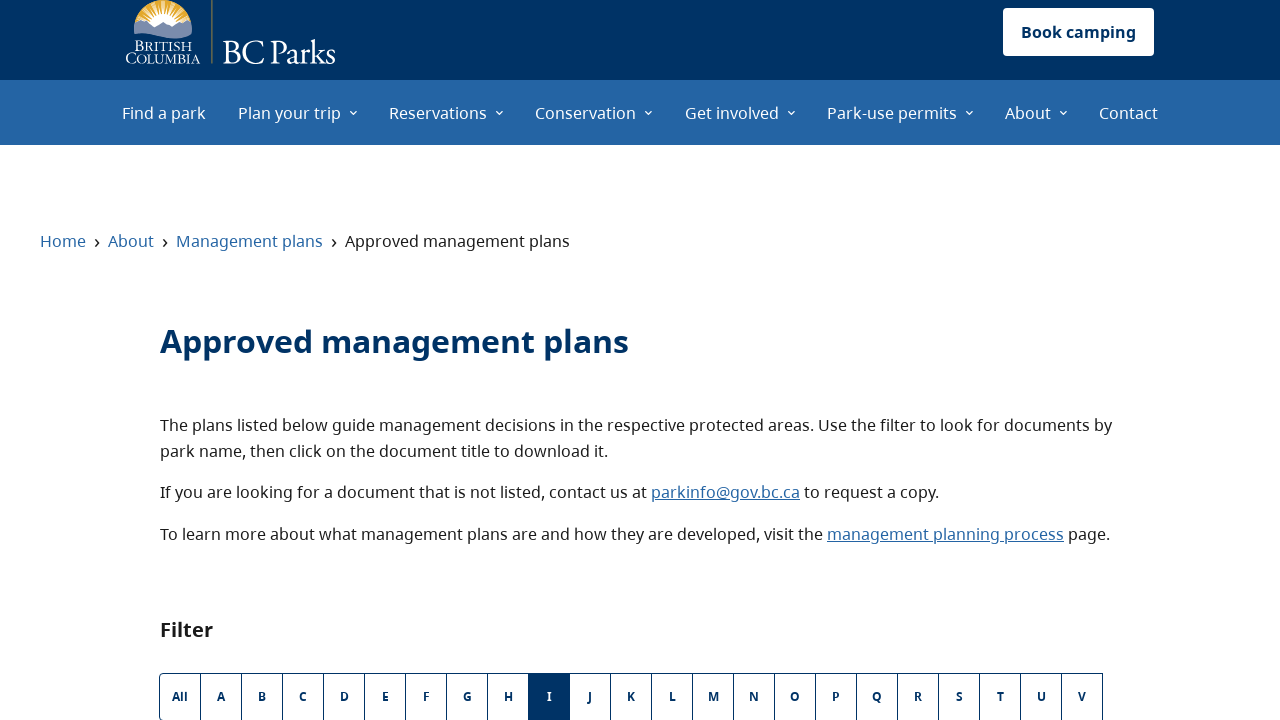

Clicked letter filter 'J' at (590, 696) on internal:label="J"s
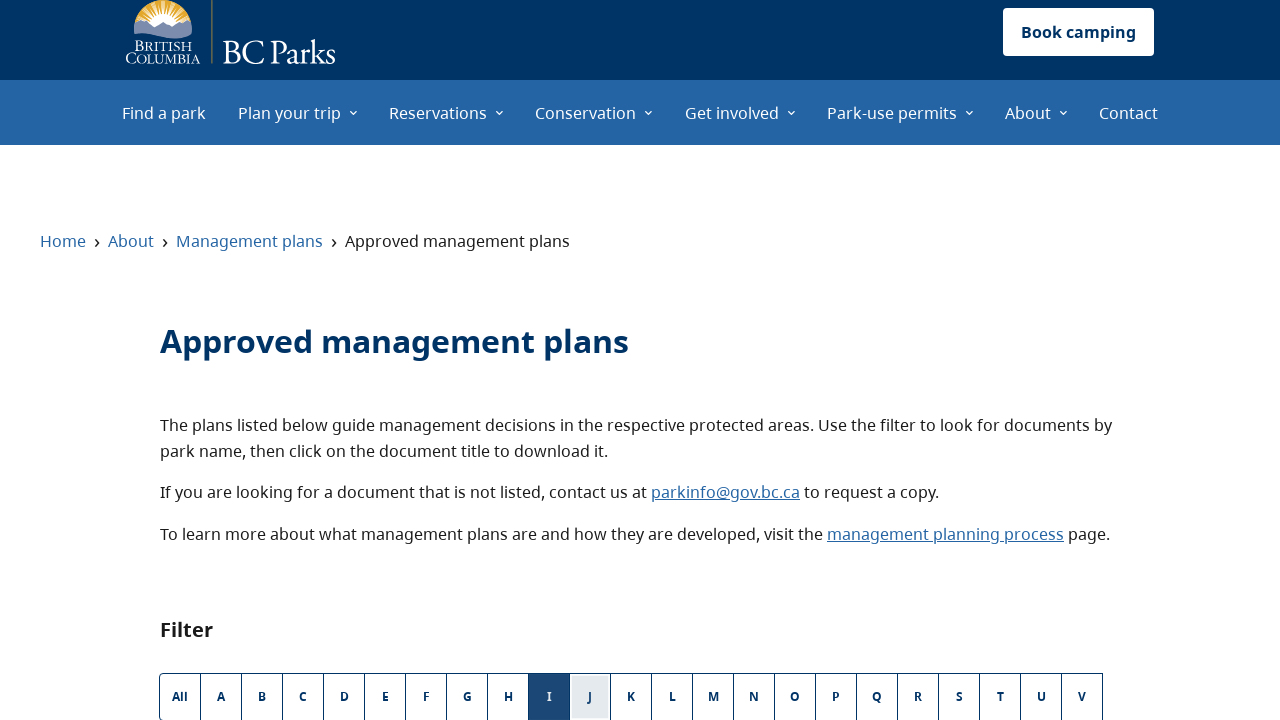

Verified heading 'J' is visible after filter applied
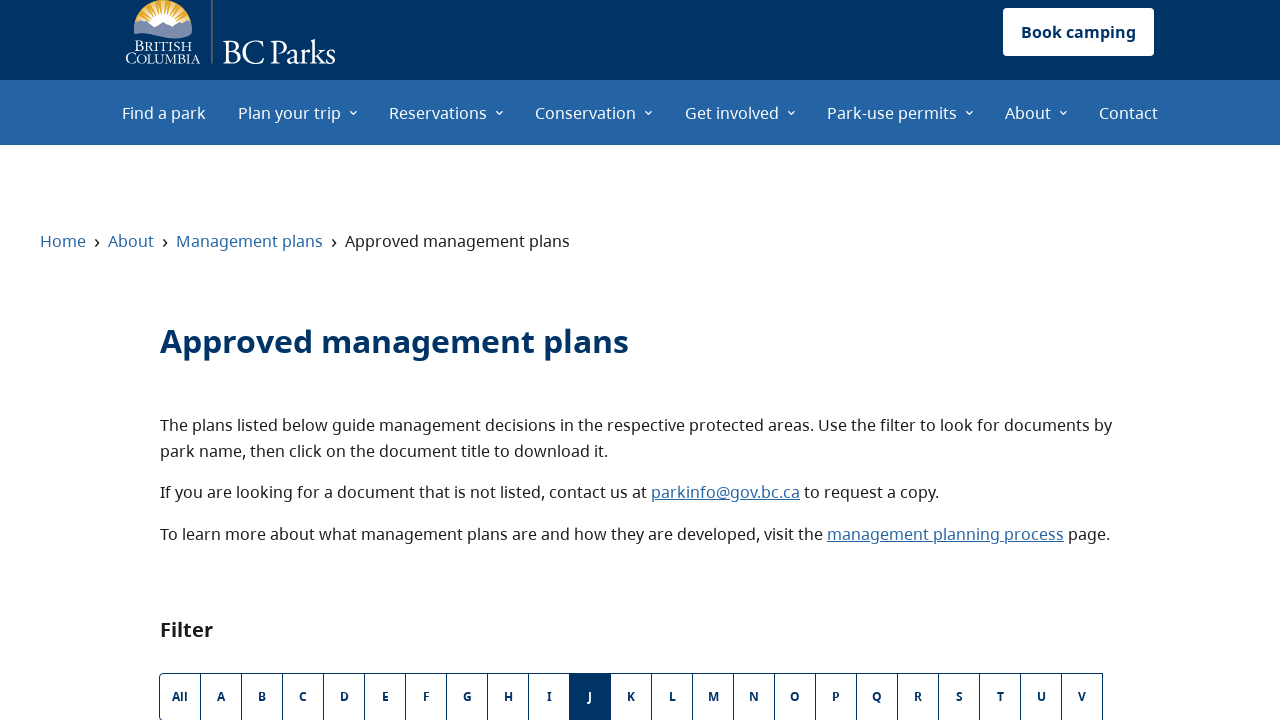

Clicked letter filter 'K' at (631, 696) on internal:label="K"s
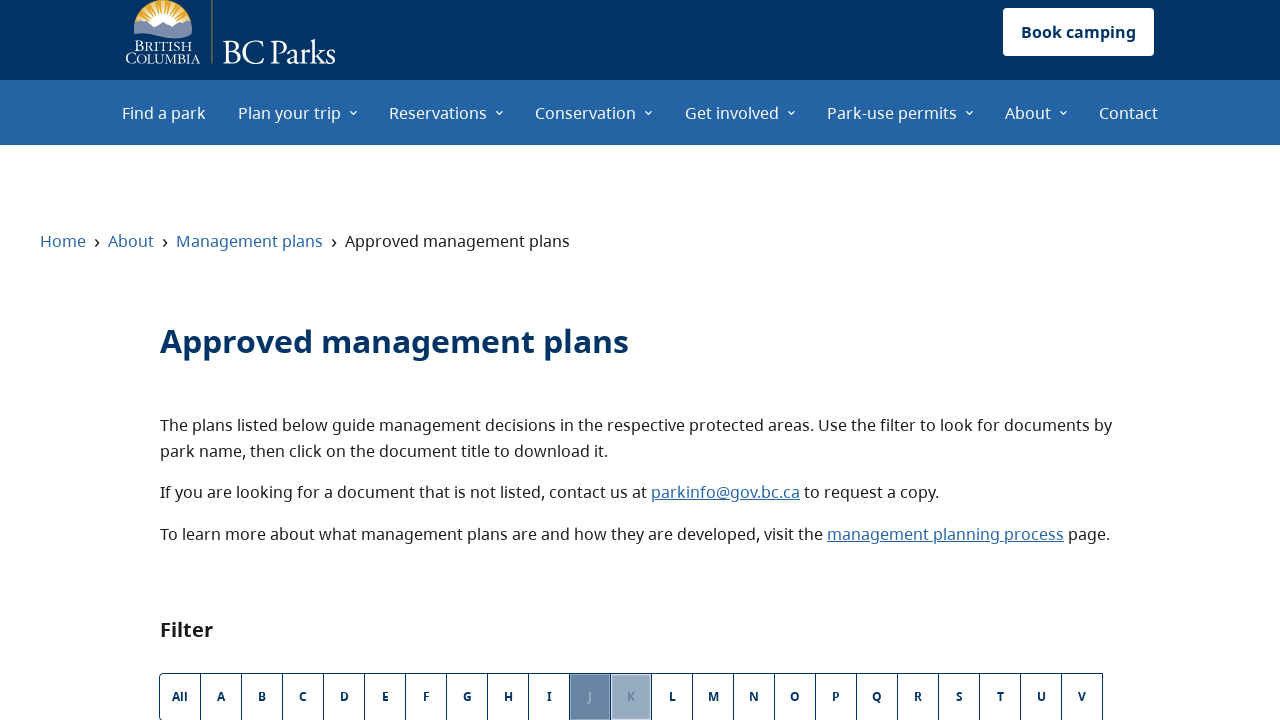

Verified heading 'K' is visible after filter applied
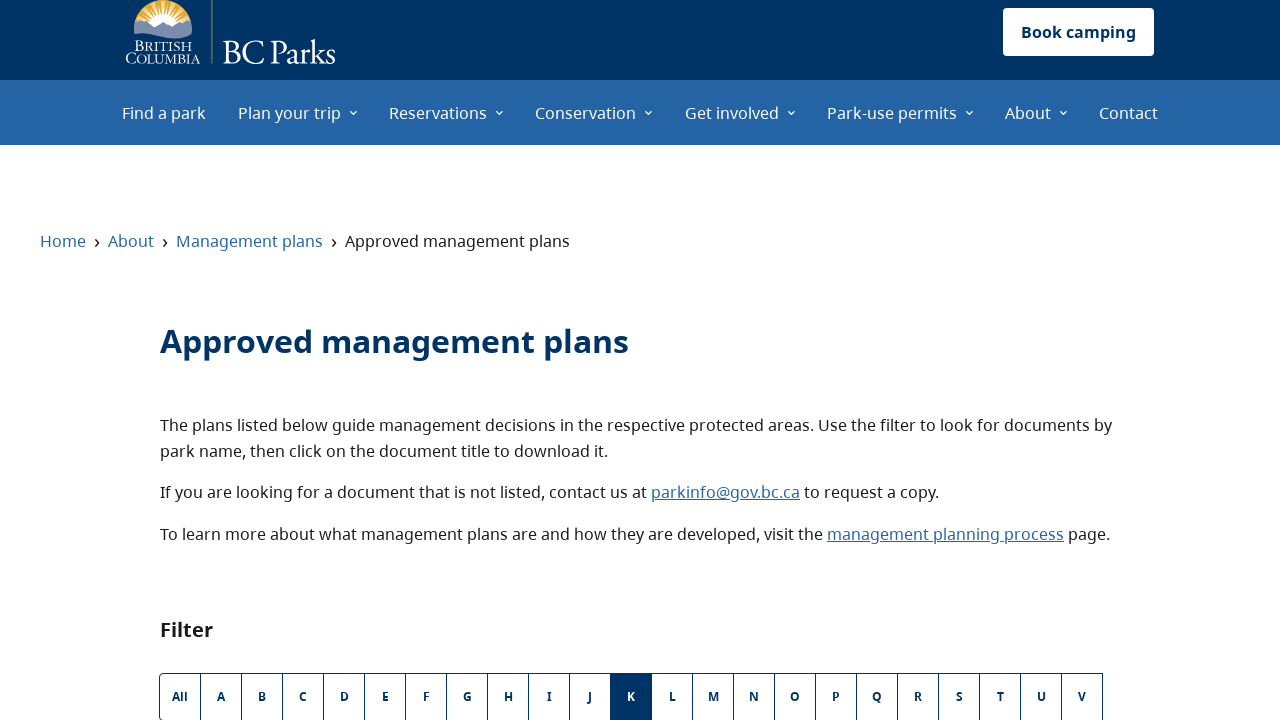

Clicked letter filter 'L' at (672, 696) on internal:label="L"s
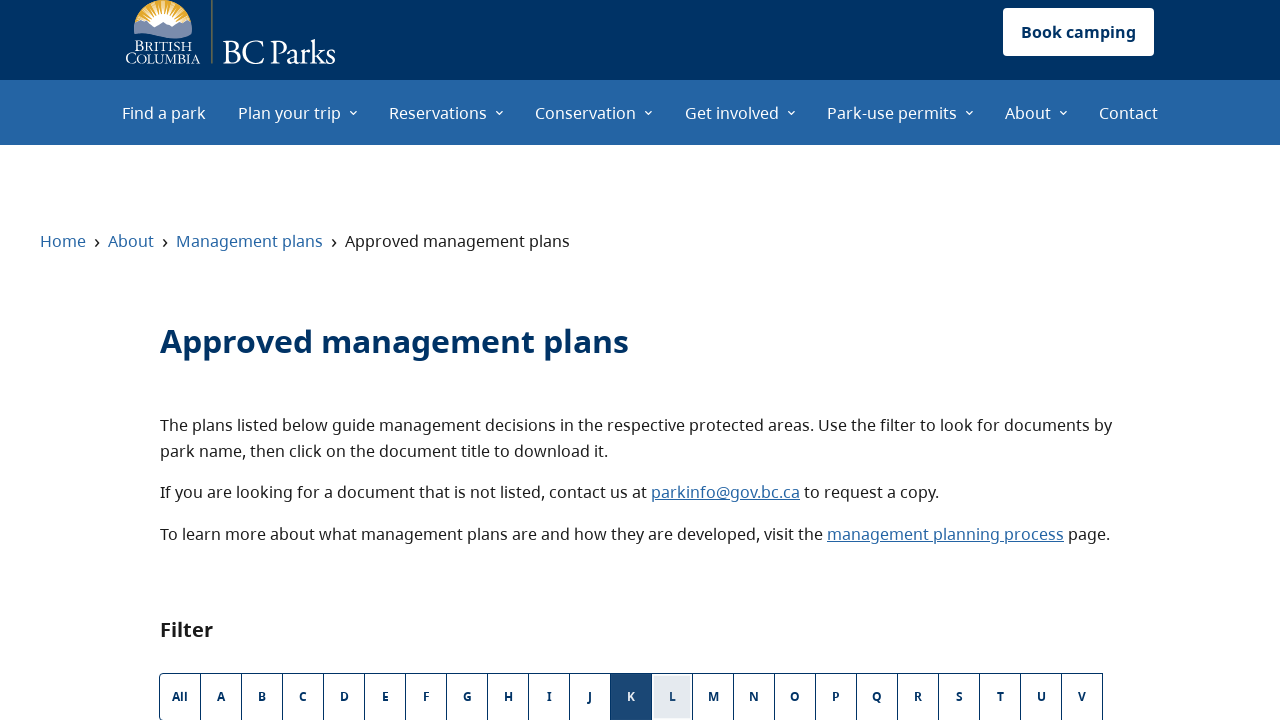

Verified heading 'L' is visible after filter applied
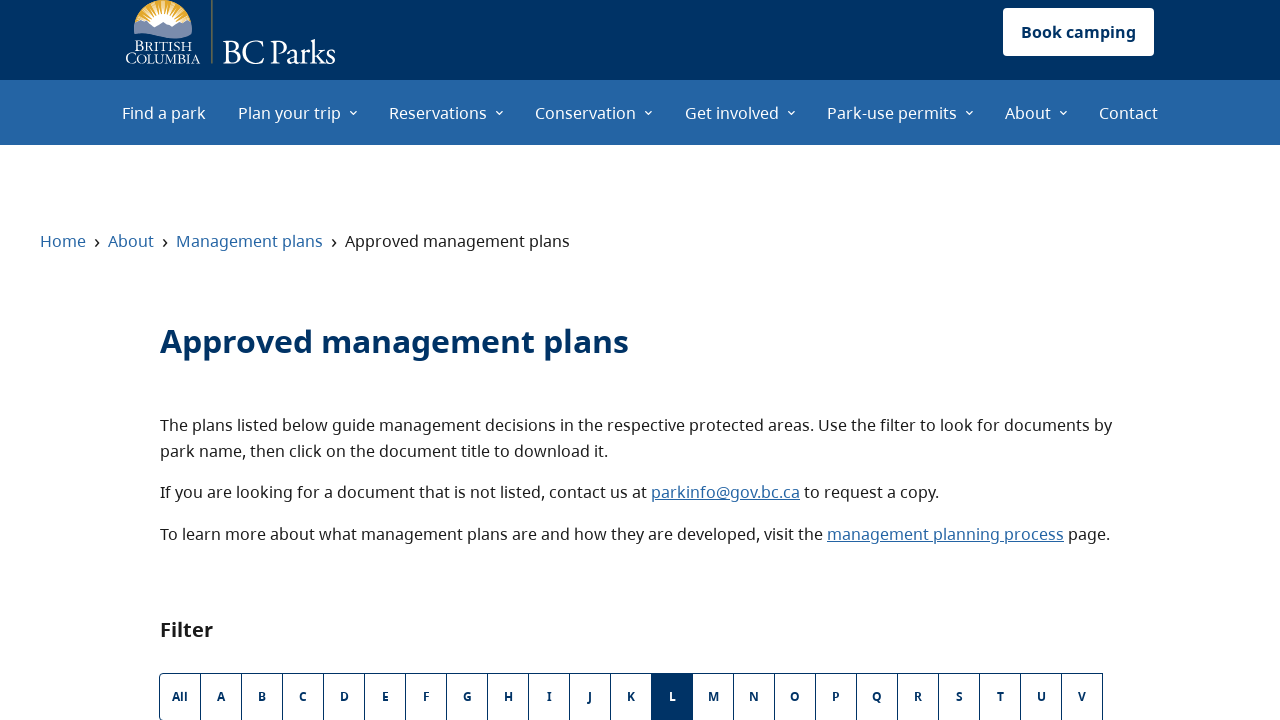

Clicked letter filter 'M' at (713, 696) on internal:label="M"s
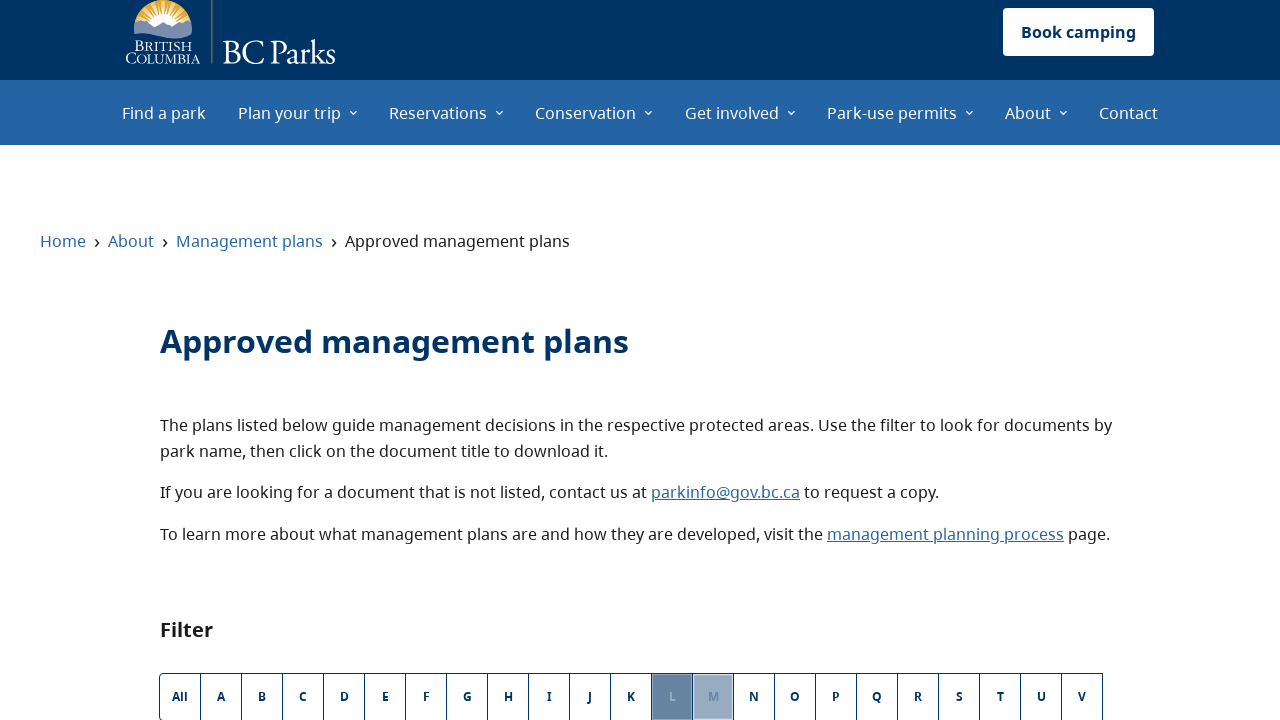

Verified heading 'M' is visible after filter applied
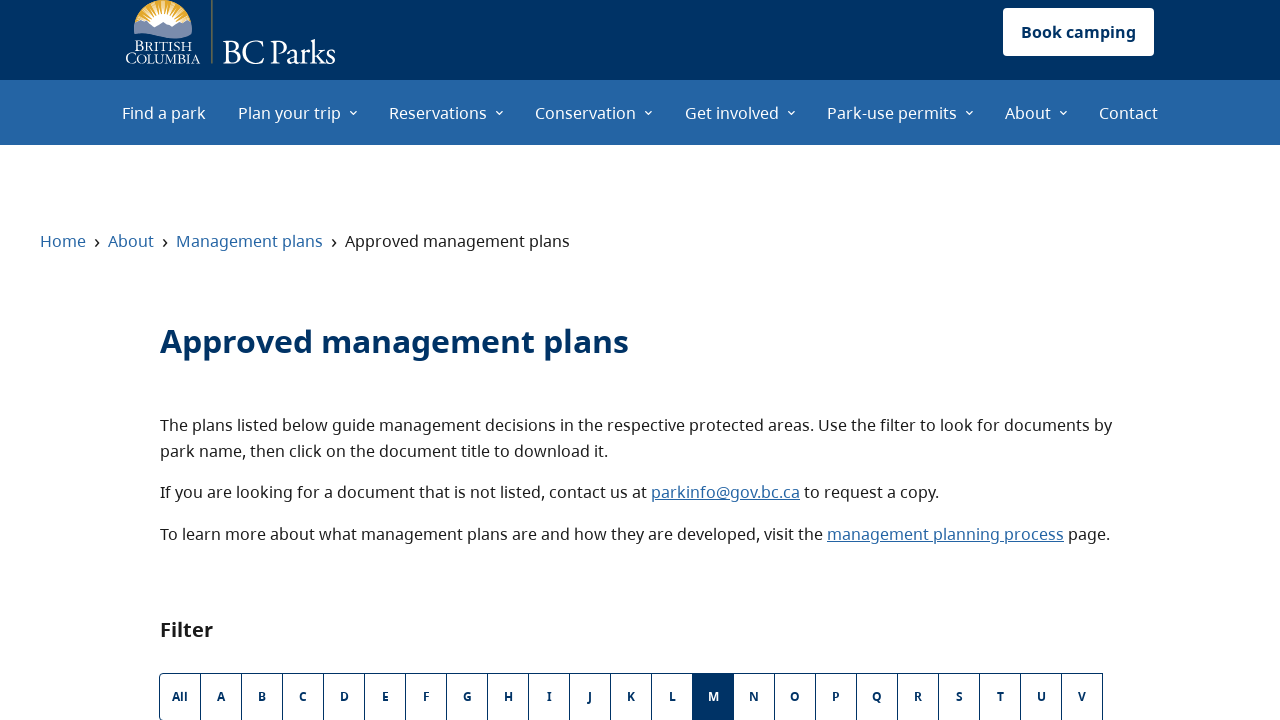

Clicked letter filter 'N' at (754, 696) on internal:label="N"s
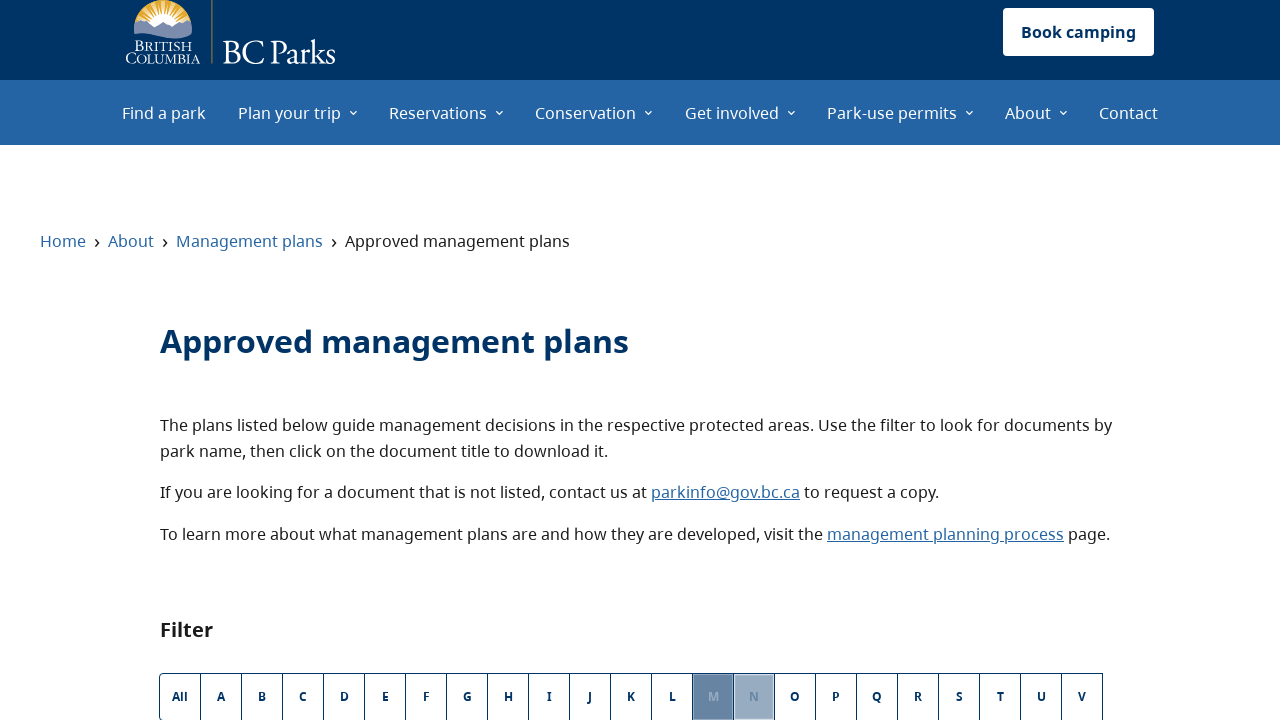

Verified heading 'N' is visible after filter applied
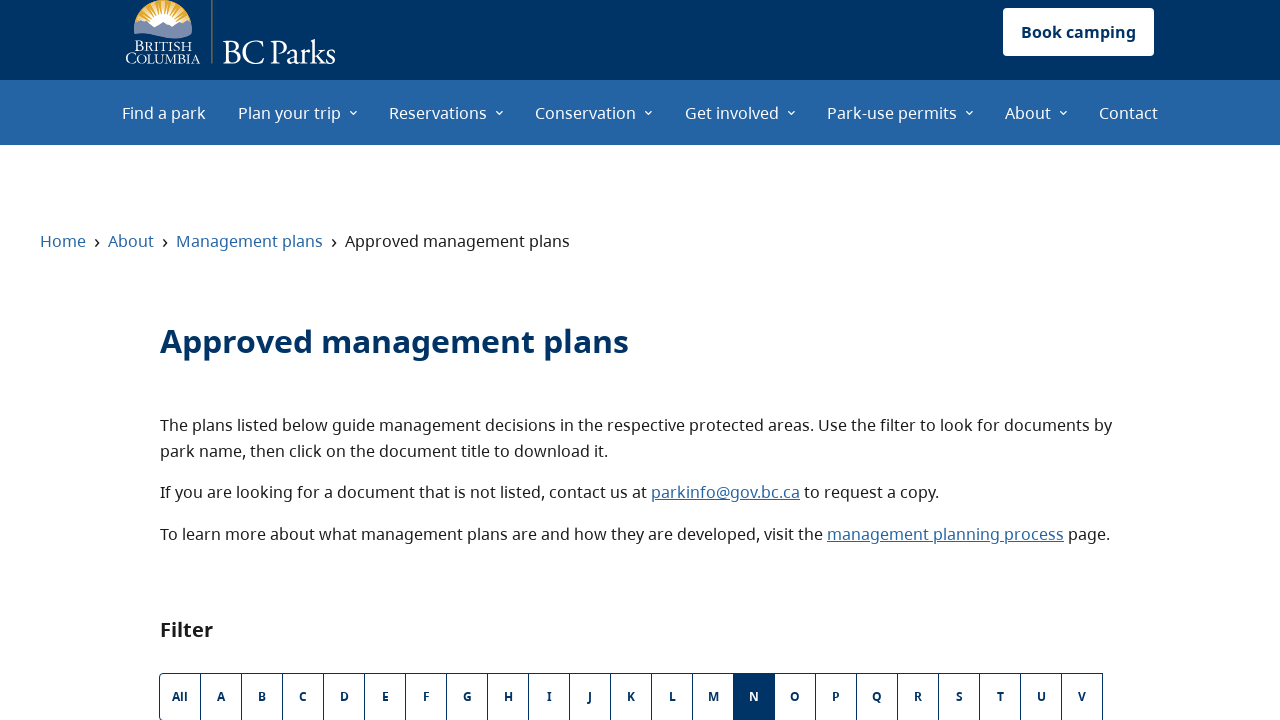

Clicked letter filter 'O' at (795, 696) on internal:label="O"s
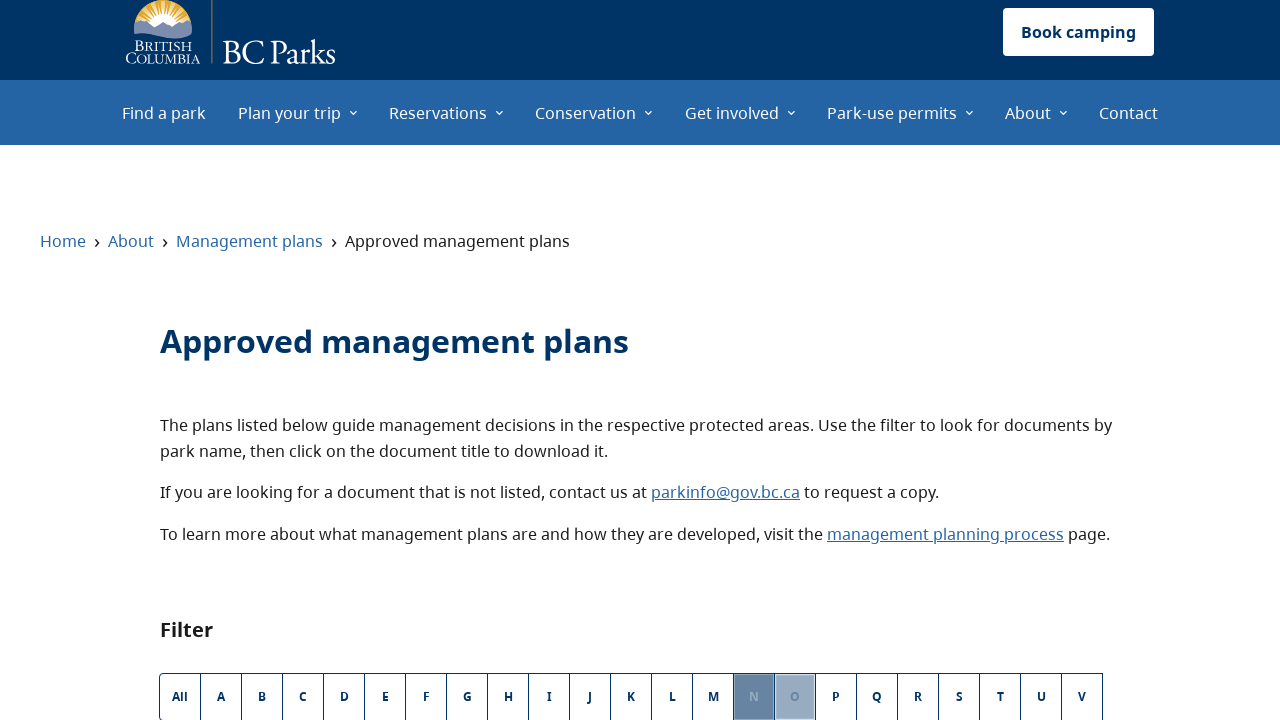

Verified heading 'O' is visible after filter applied
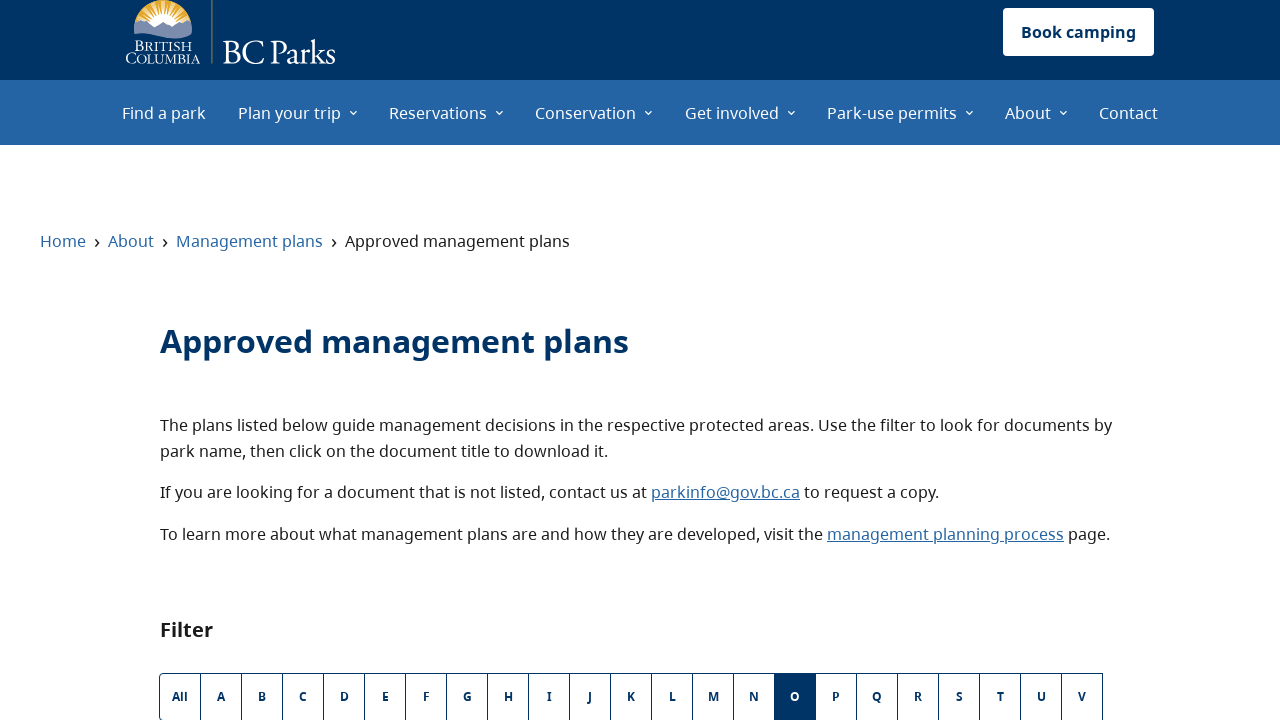

Clicked letter filter 'P' at (836, 696) on internal:label="P"s
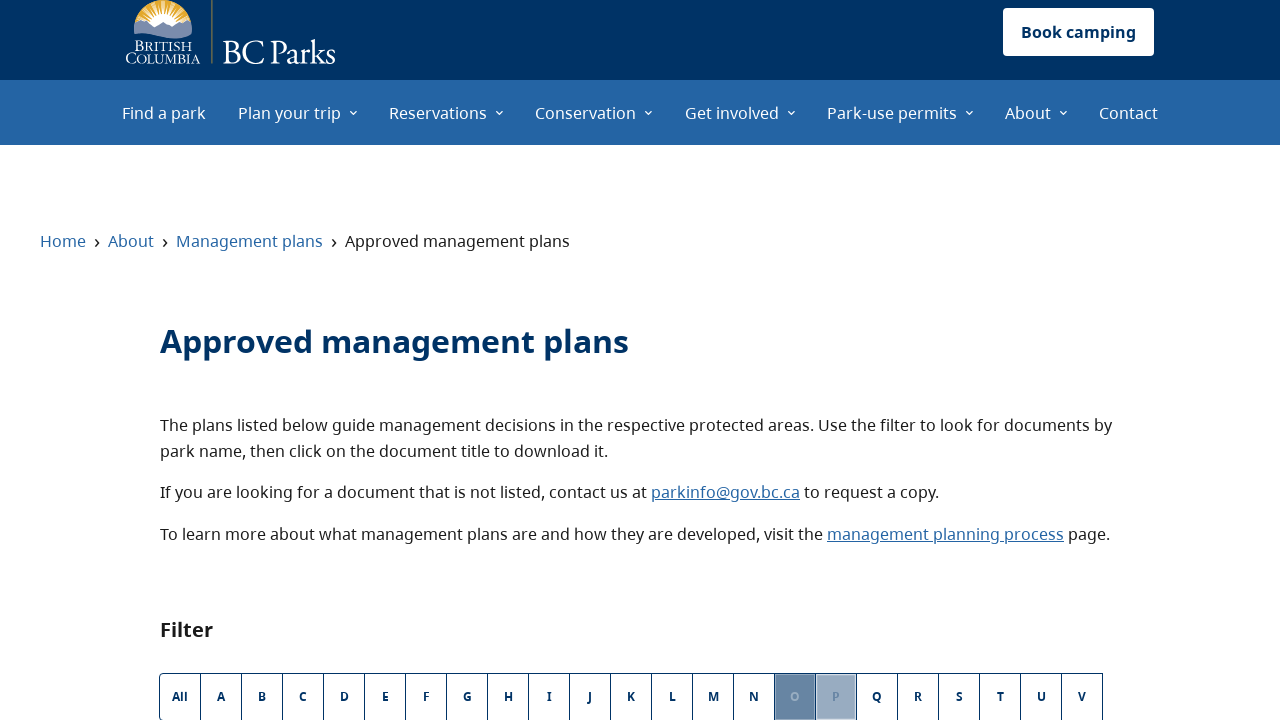

Verified heading 'P' is visible after filter applied
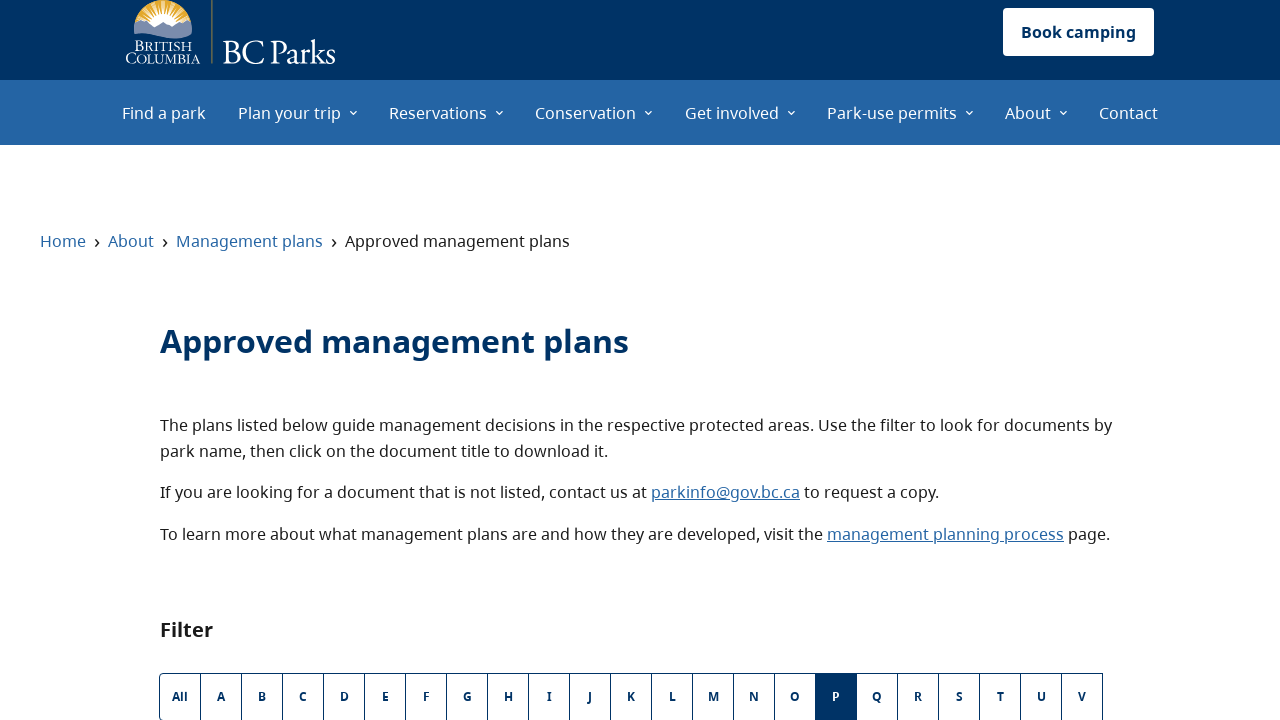

Clicked letter filter 'Q' at (877, 696) on internal:label="Q"s
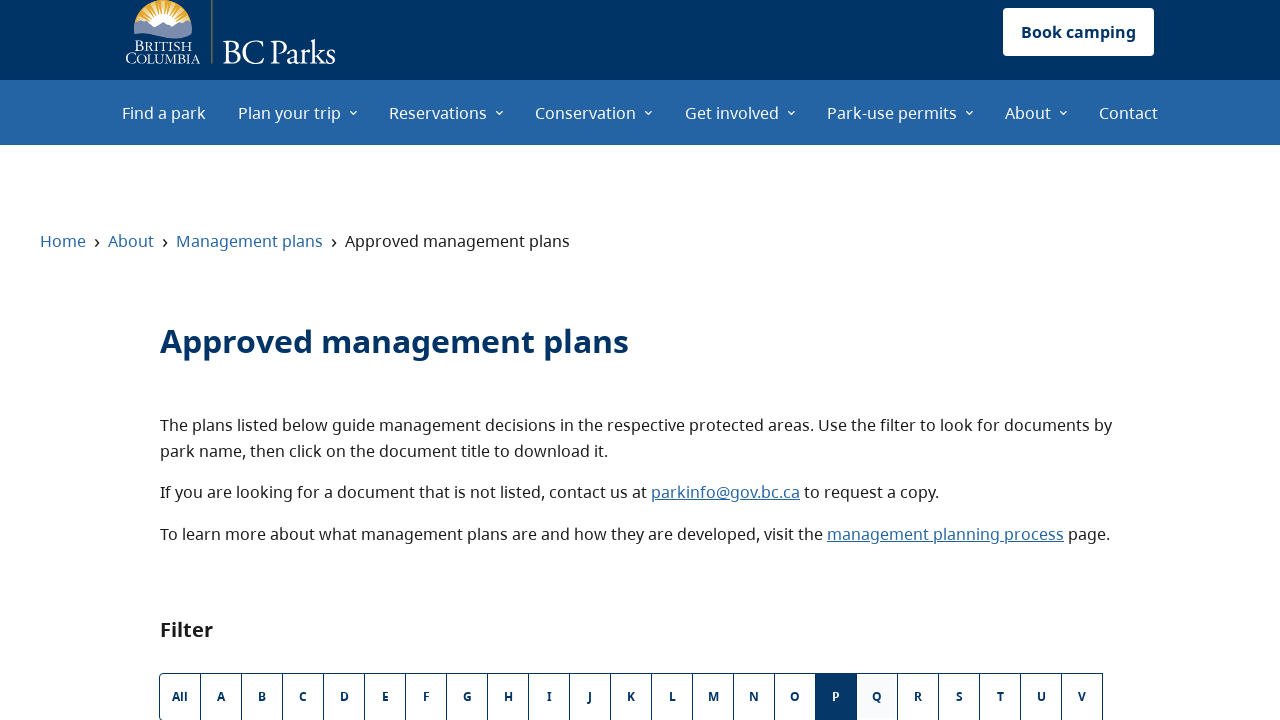

Verified heading 'Q' is visible after filter applied
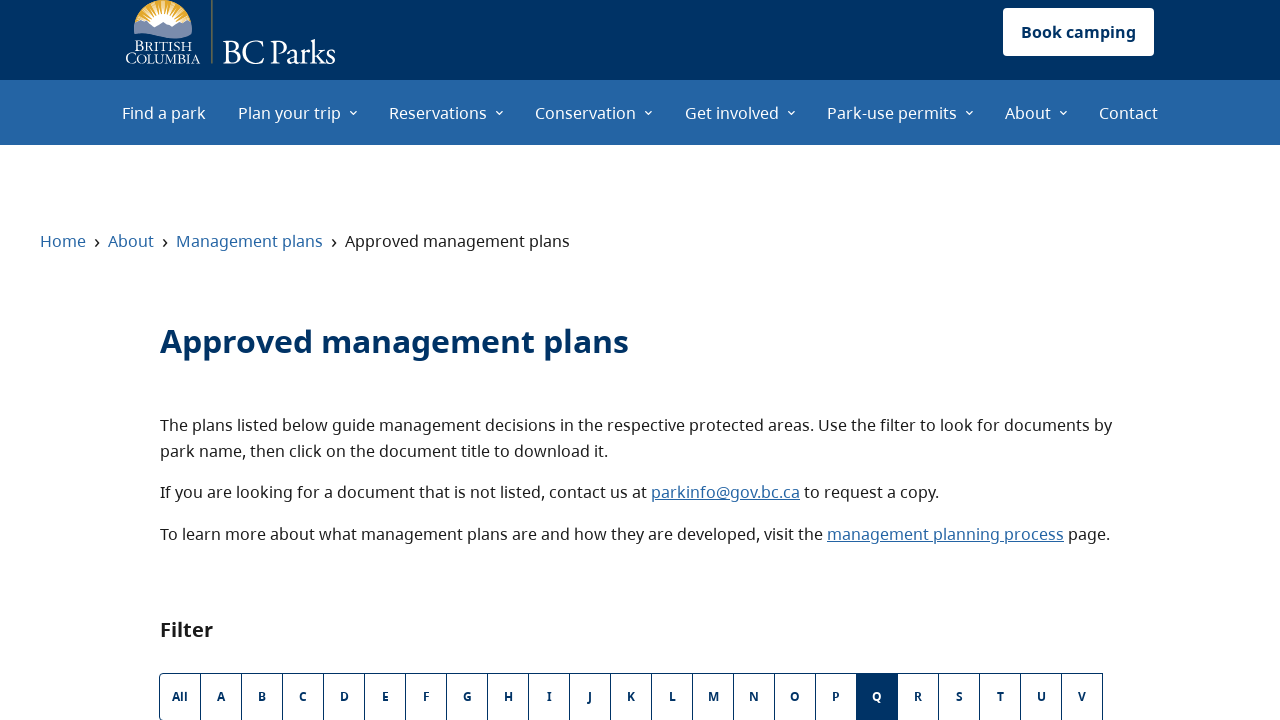

Clicked letter filter 'R' at (918, 696) on internal:label="R"s
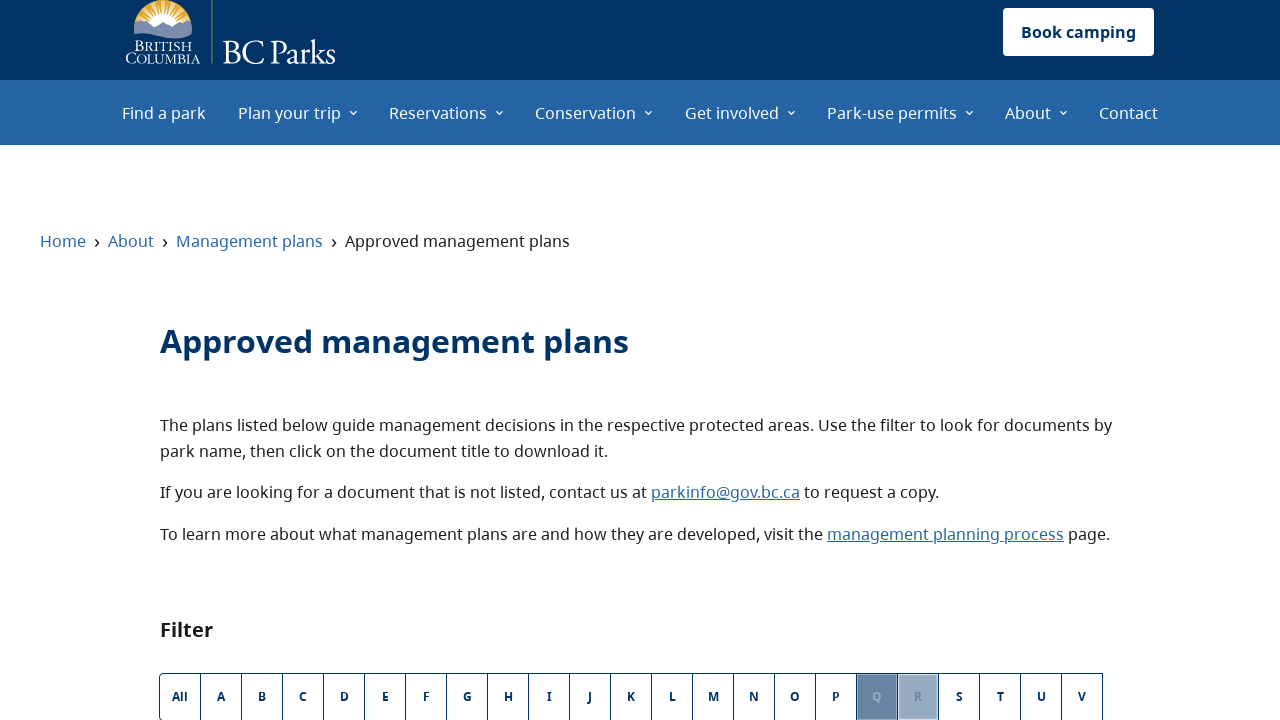

Verified heading 'R' is visible after filter applied
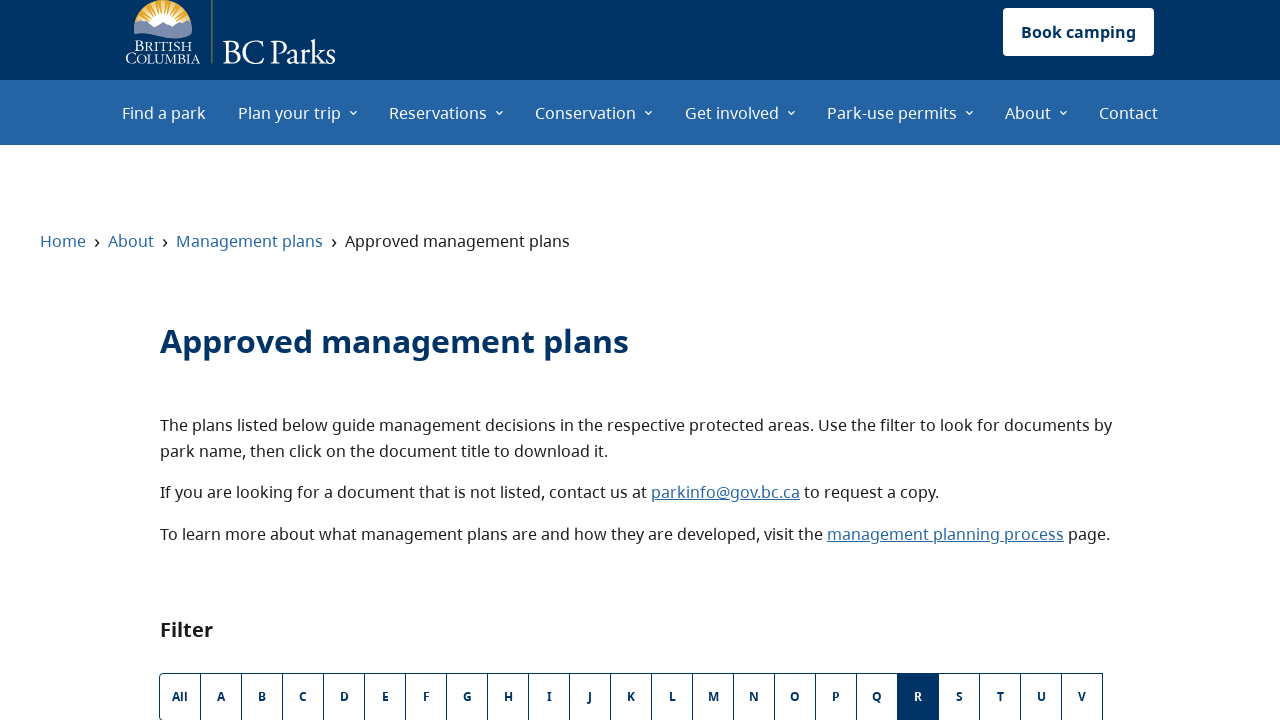

Clicked letter filter 'S' at (959, 696) on internal:label="S"s
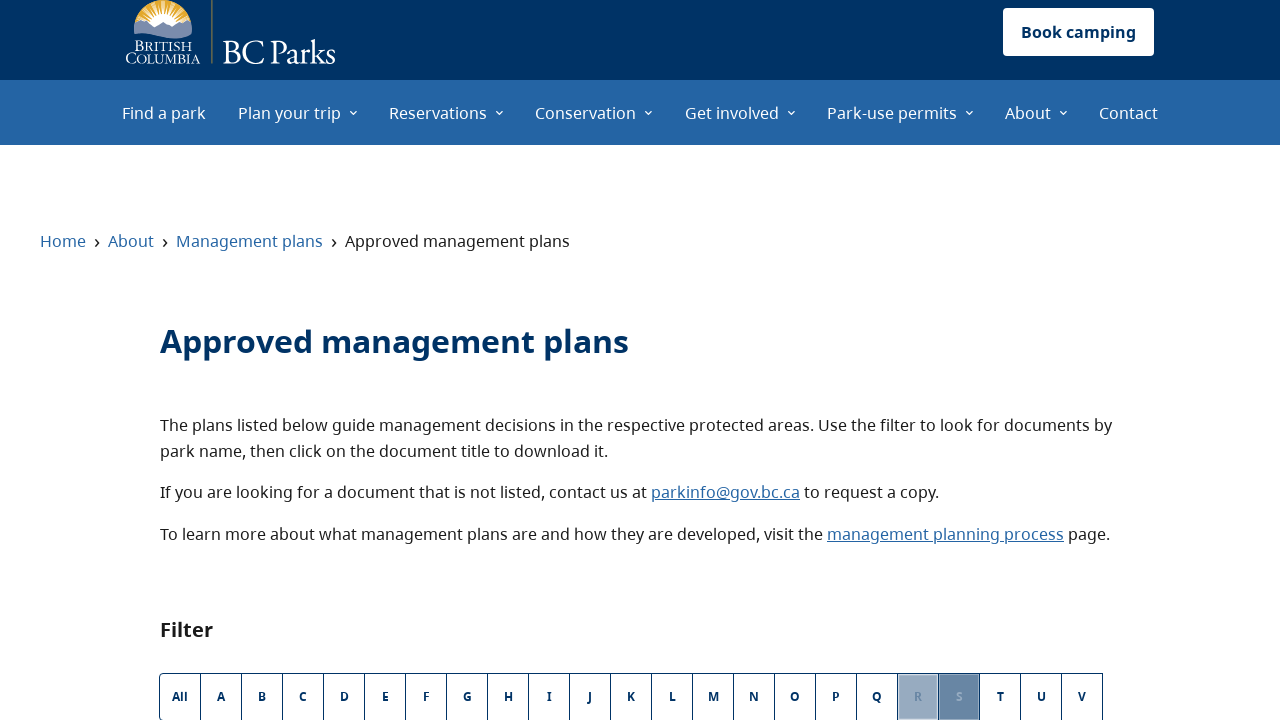

Verified heading 'S' is visible after filter applied
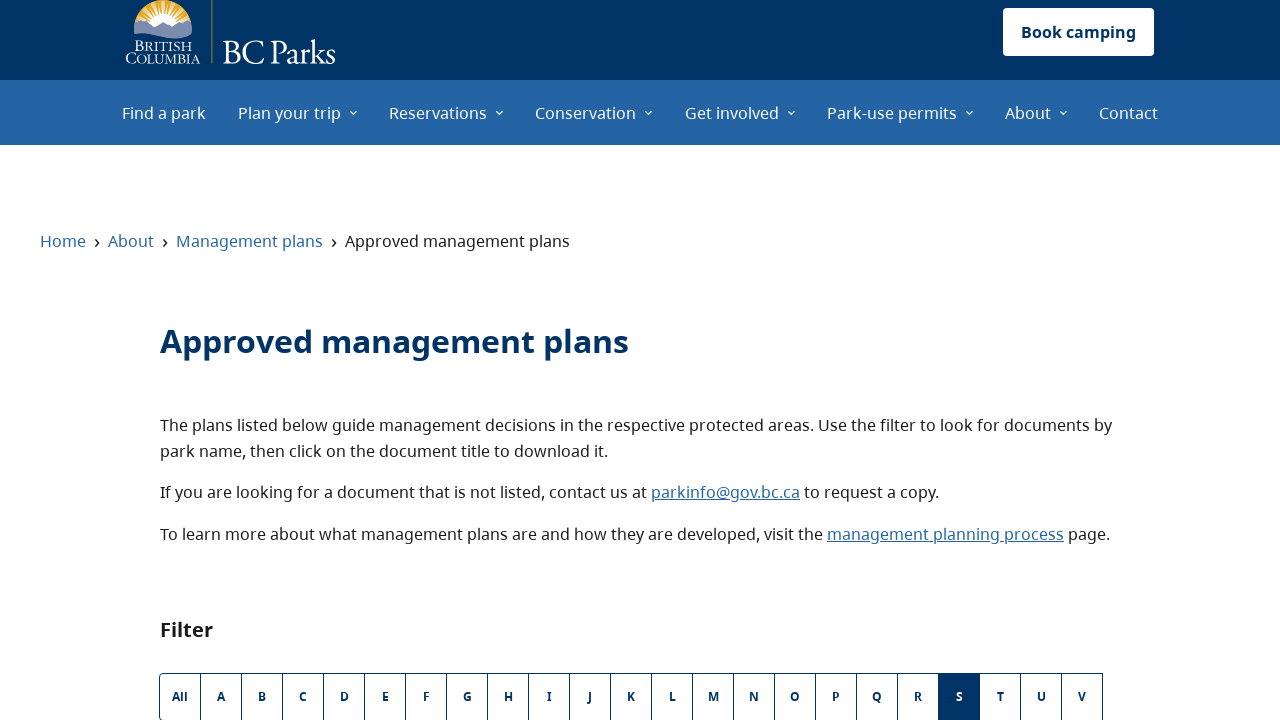

Clicked letter filter 'T' at (1000, 696) on internal:label="T"s
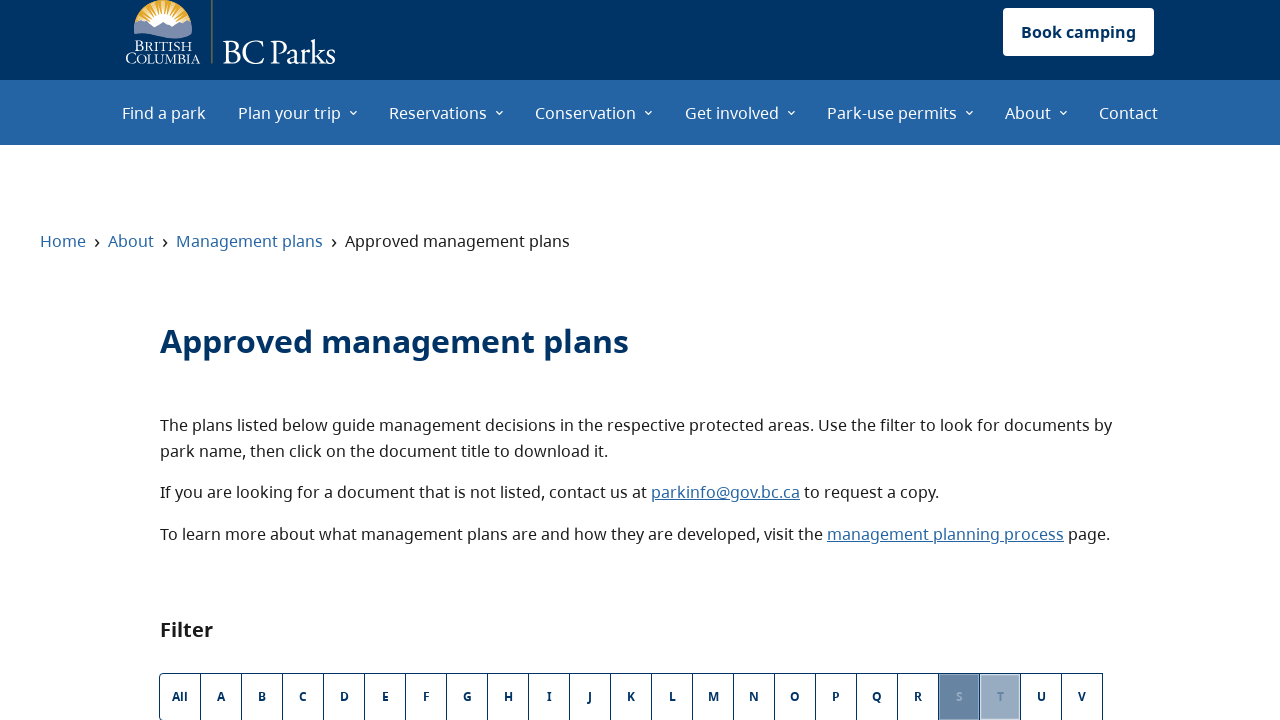

Verified heading 'T' is visible after filter applied
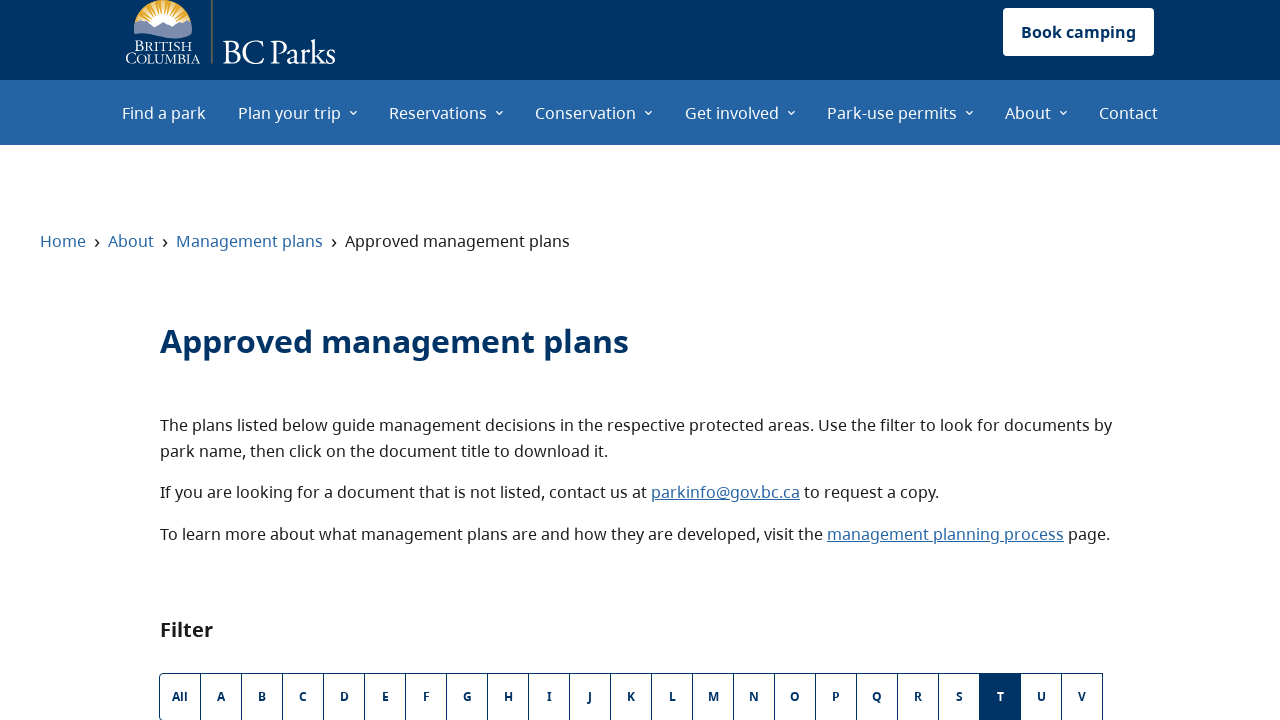

Clicked letter filter 'U' at (1041, 696) on internal:label="U"s
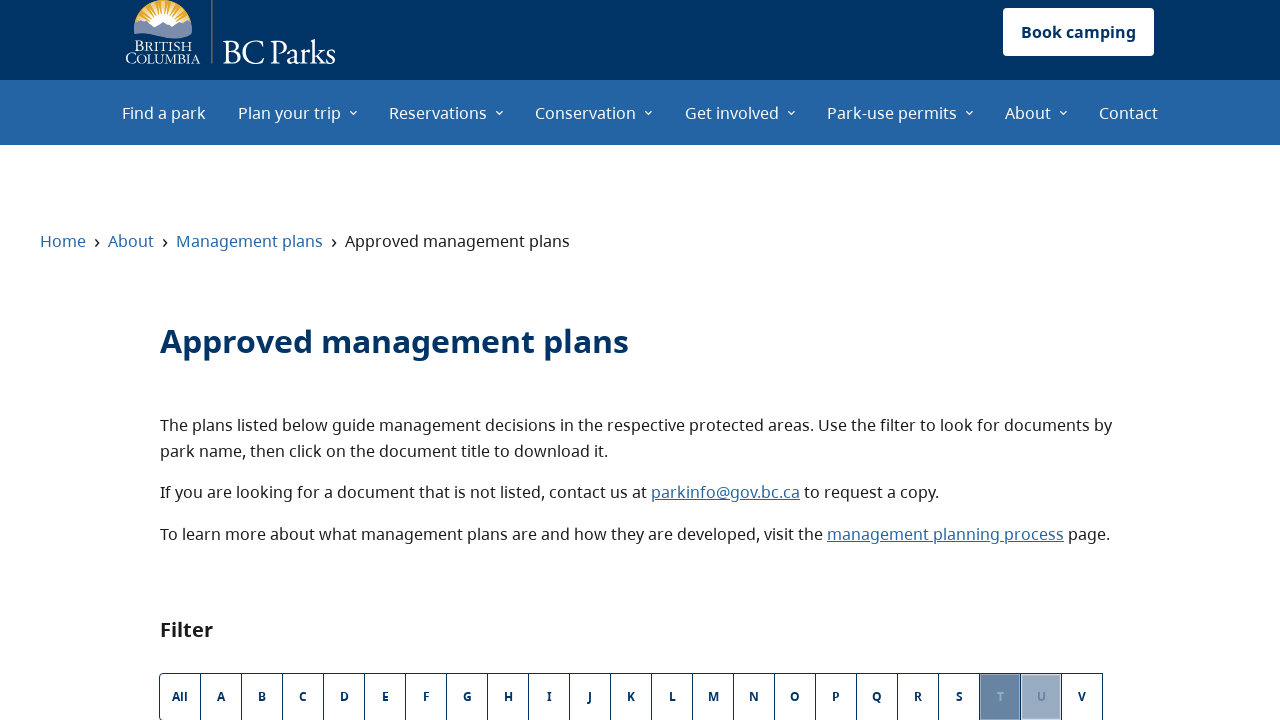

Verified heading 'U' is visible after filter applied
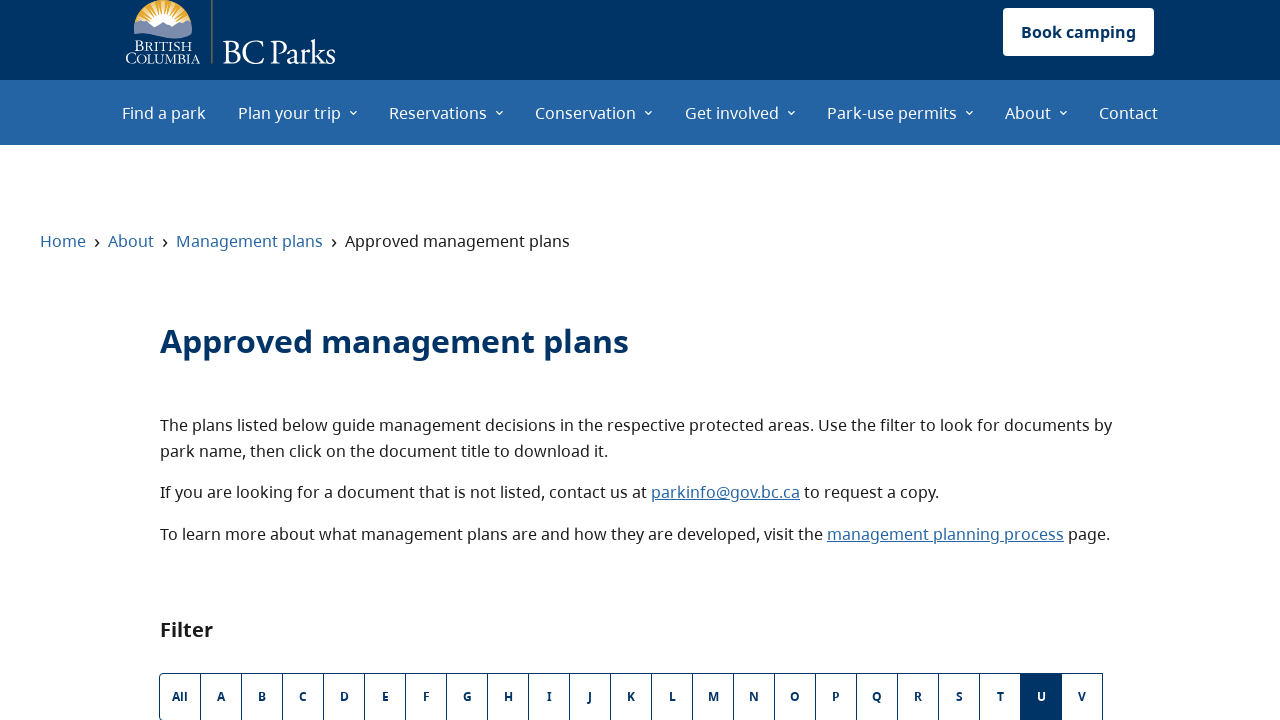

Clicked letter filter 'V' at (1082, 696) on internal:label="V"s
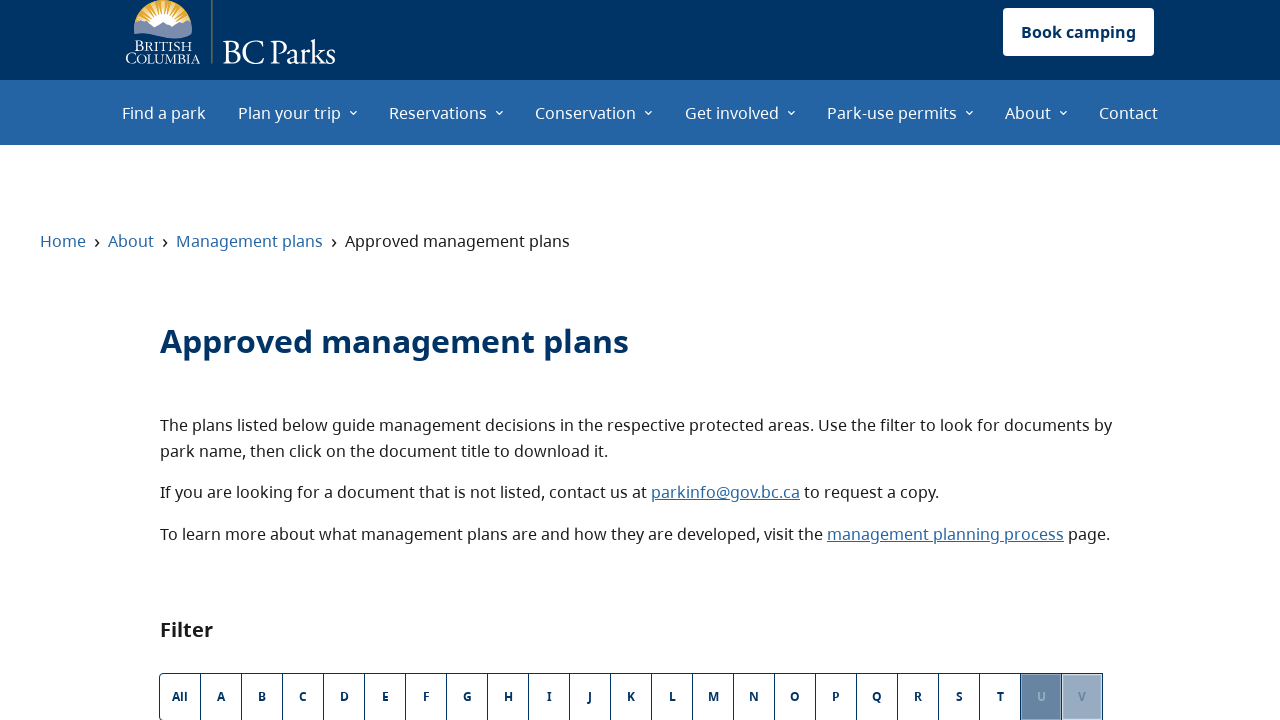

Verified heading 'V' is visible after filter applied
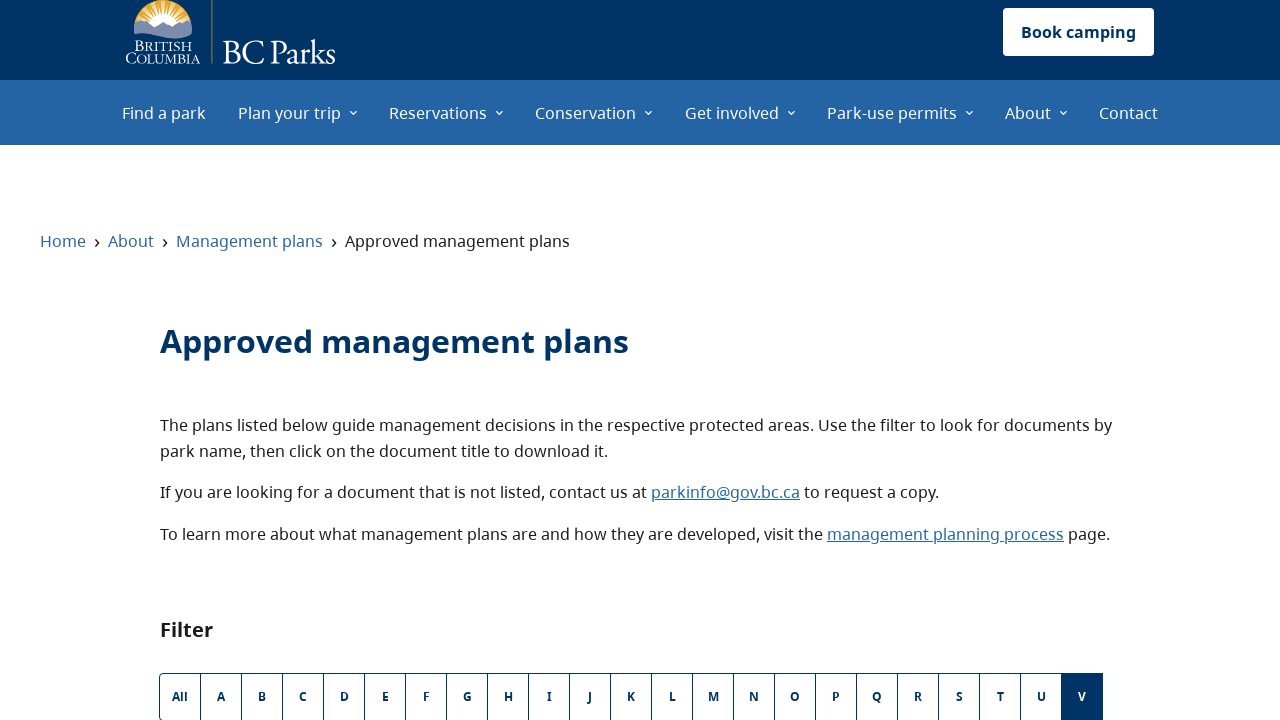

Clicked letter filter 'W' at (180, 361) on internal:label="W"s
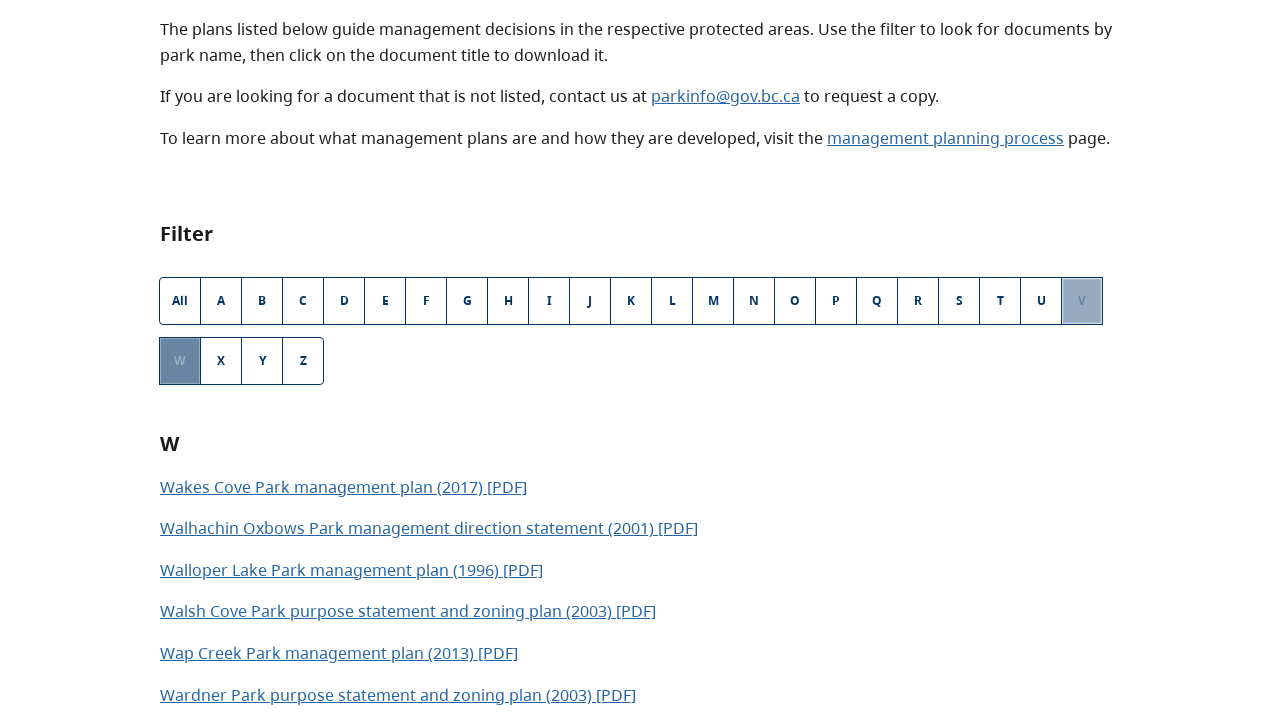

Verified heading 'W' is visible after filter applied
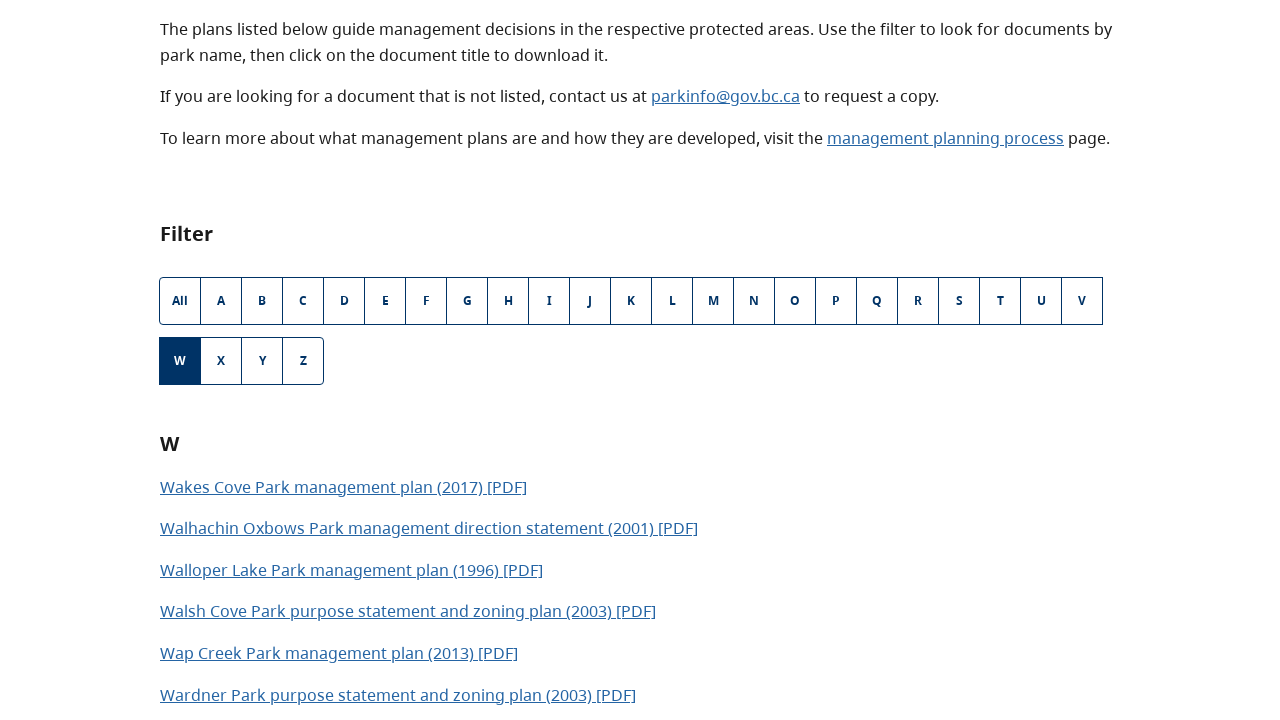

Clicked letter filter 'X' at (221, 361) on internal:label="X"s
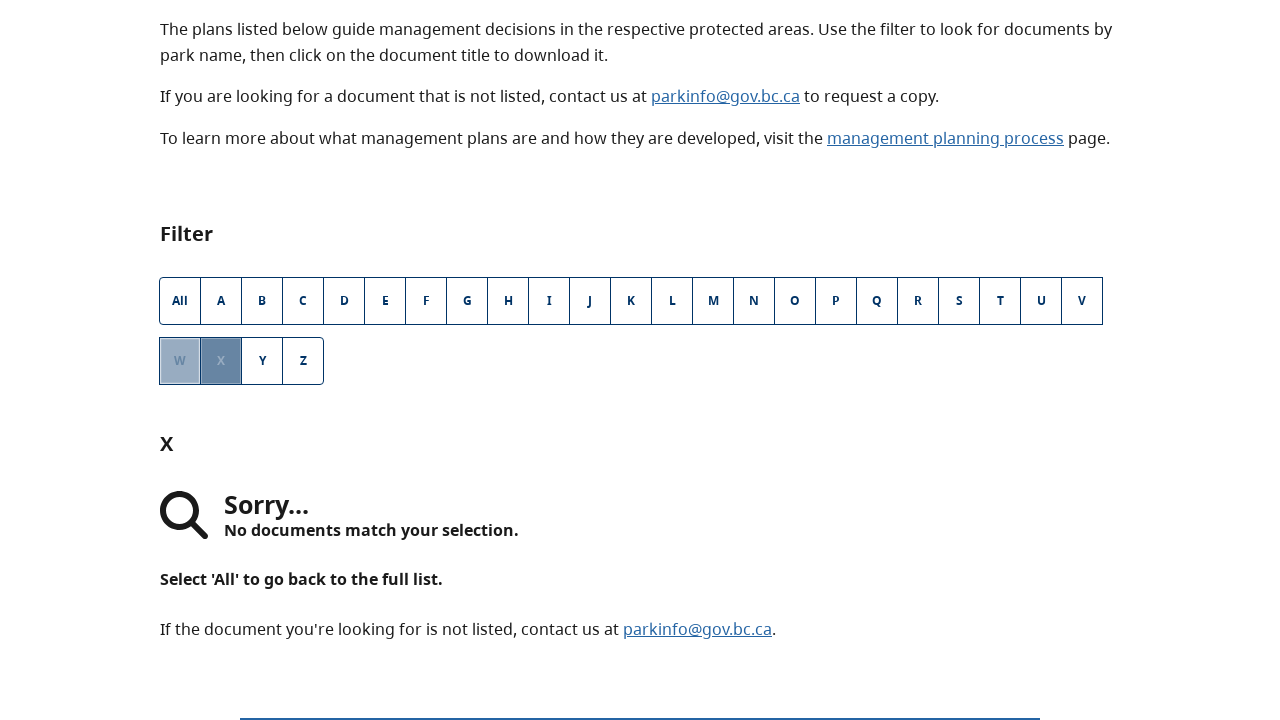

Verified heading 'X' is visible after filter applied
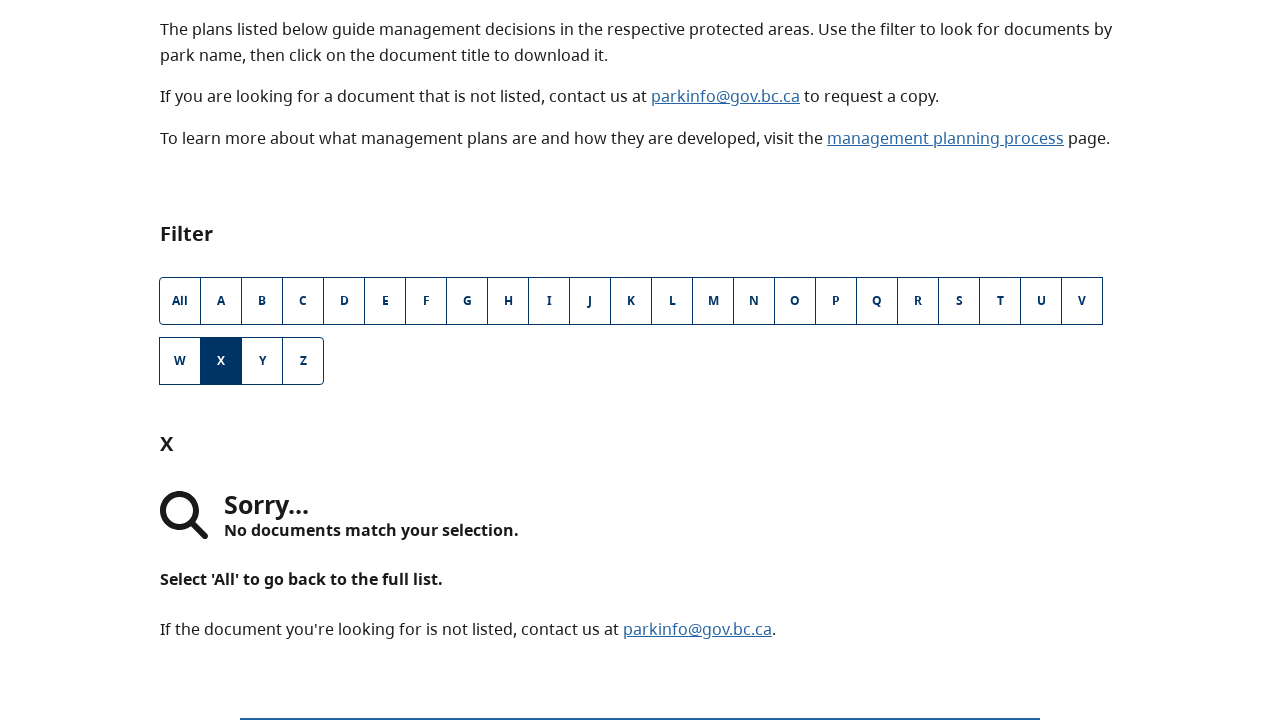

Clicked letter filter 'Y' at (262, 361) on internal:label="Y"s
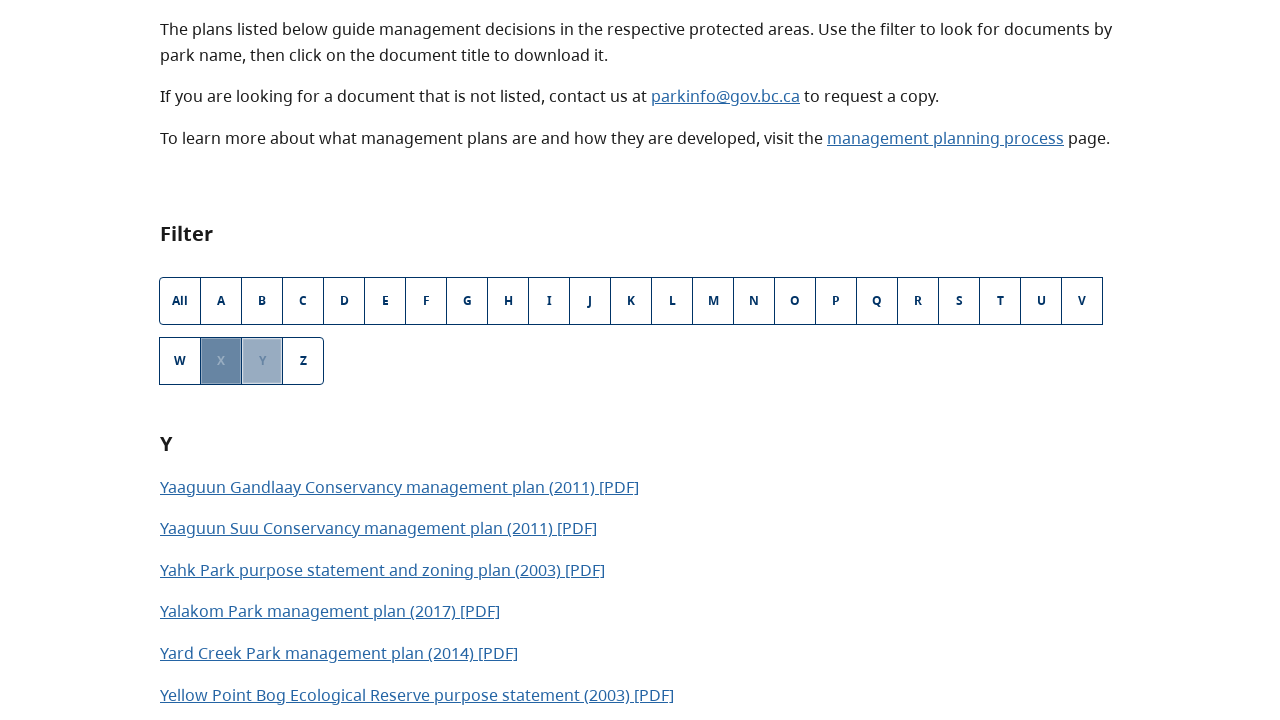

Verified heading 'Y' is visible after filter applied
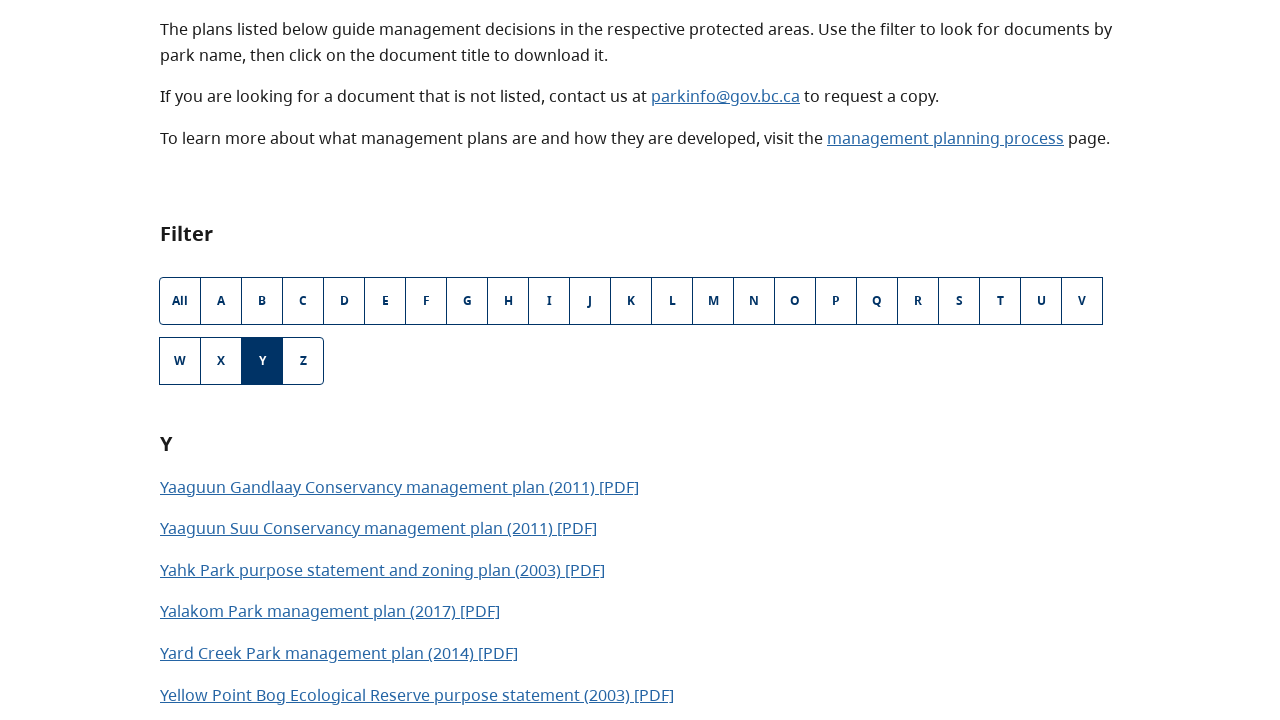

Clicked letter filter 'Z' at (303, 361) on internal:label="Z"s
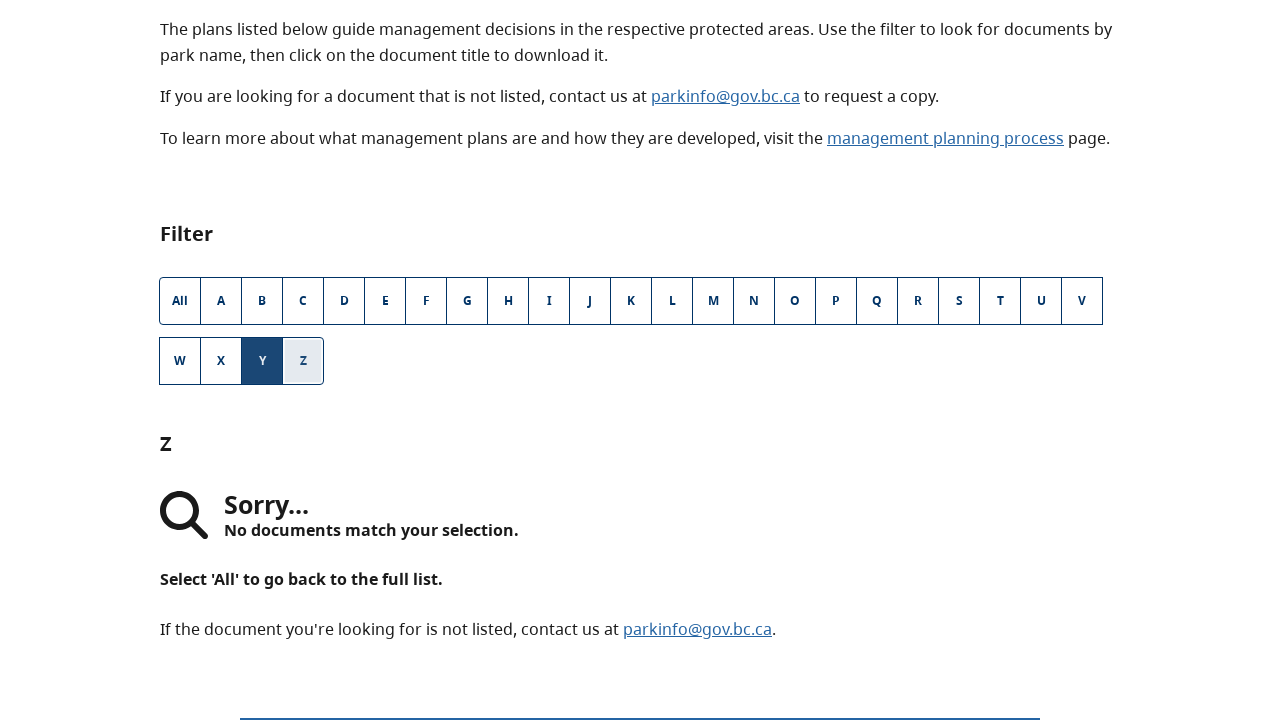

Verified heading 'Z' is visible after filter applied
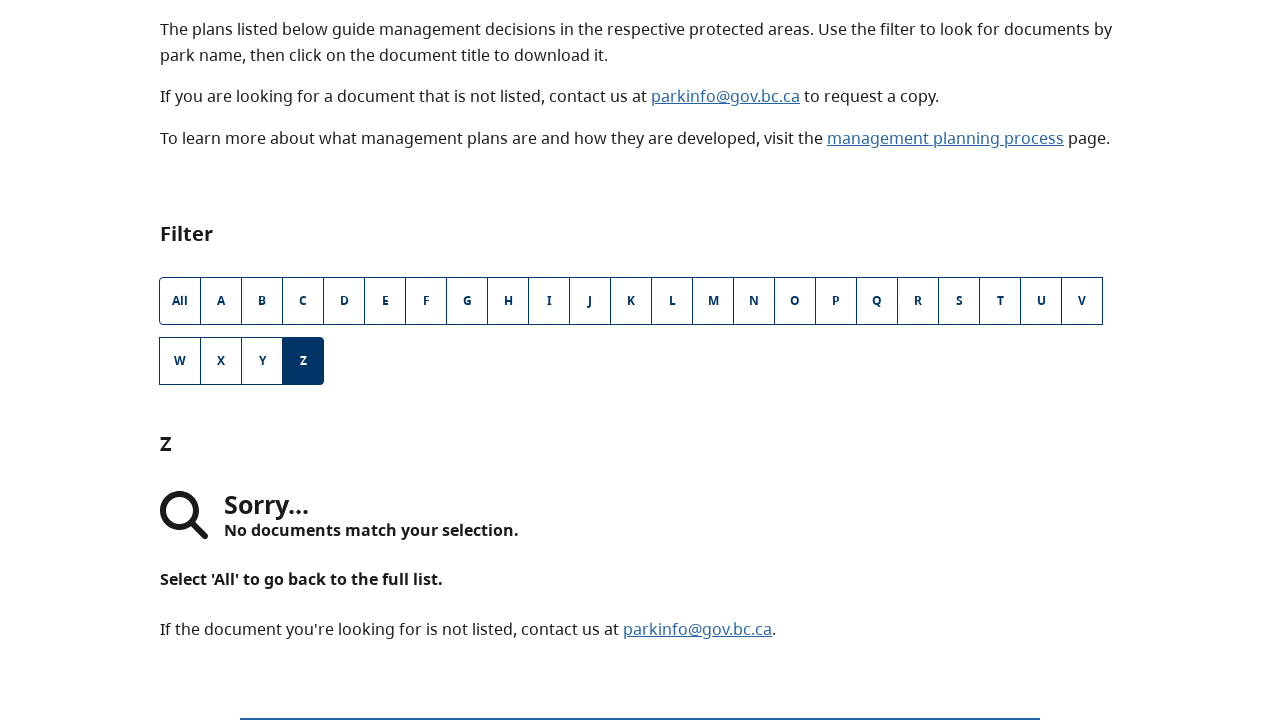

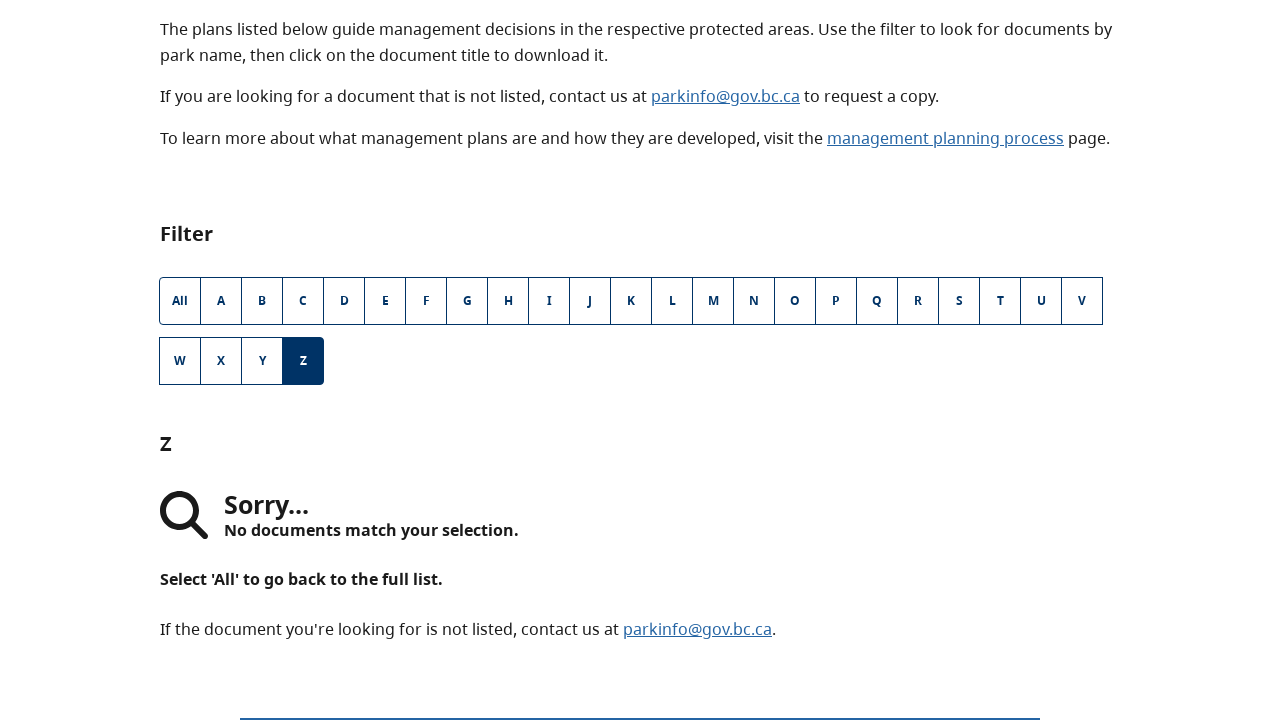